Tests a ToDo application by adding 5 new items to the list, then marking all items (including 5 pre-existing ones) as completed, verifying the remaining task count updates correctly after each action.

Starting URL: https://lambdatest.github.io/sample-todo-app/

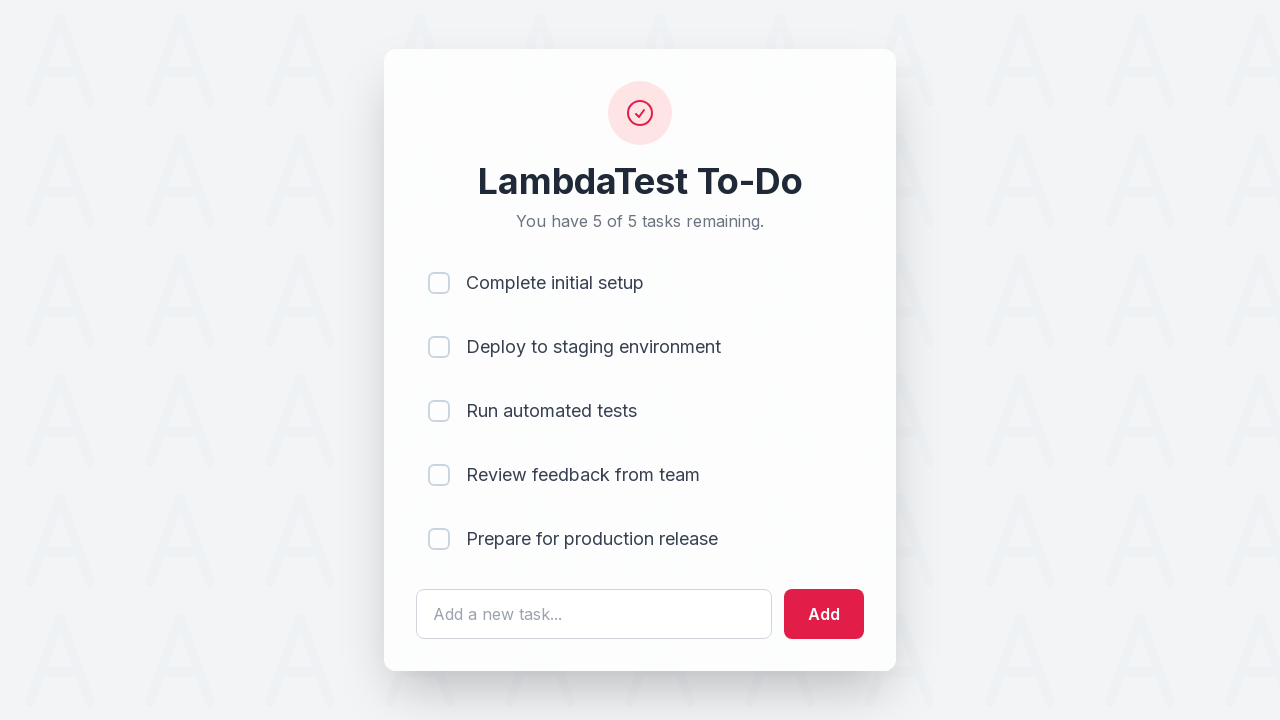

Waited for page to load (networkidle)
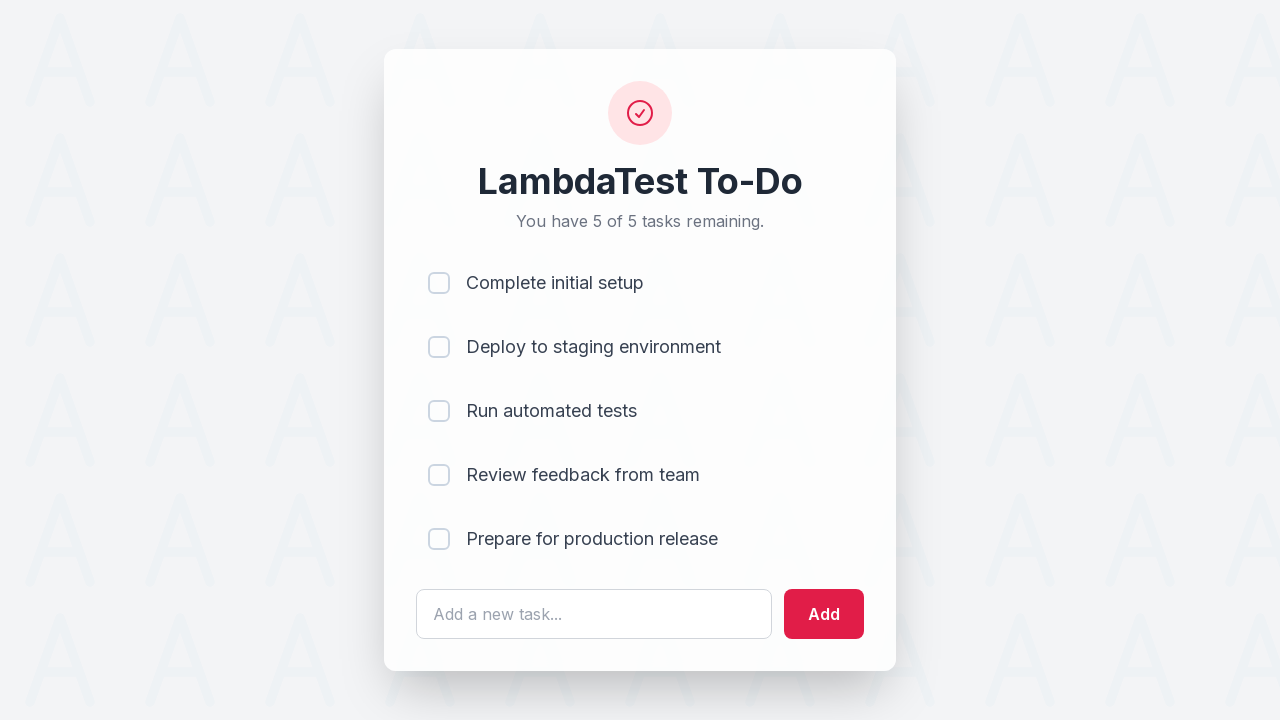

Located text input field for todo items
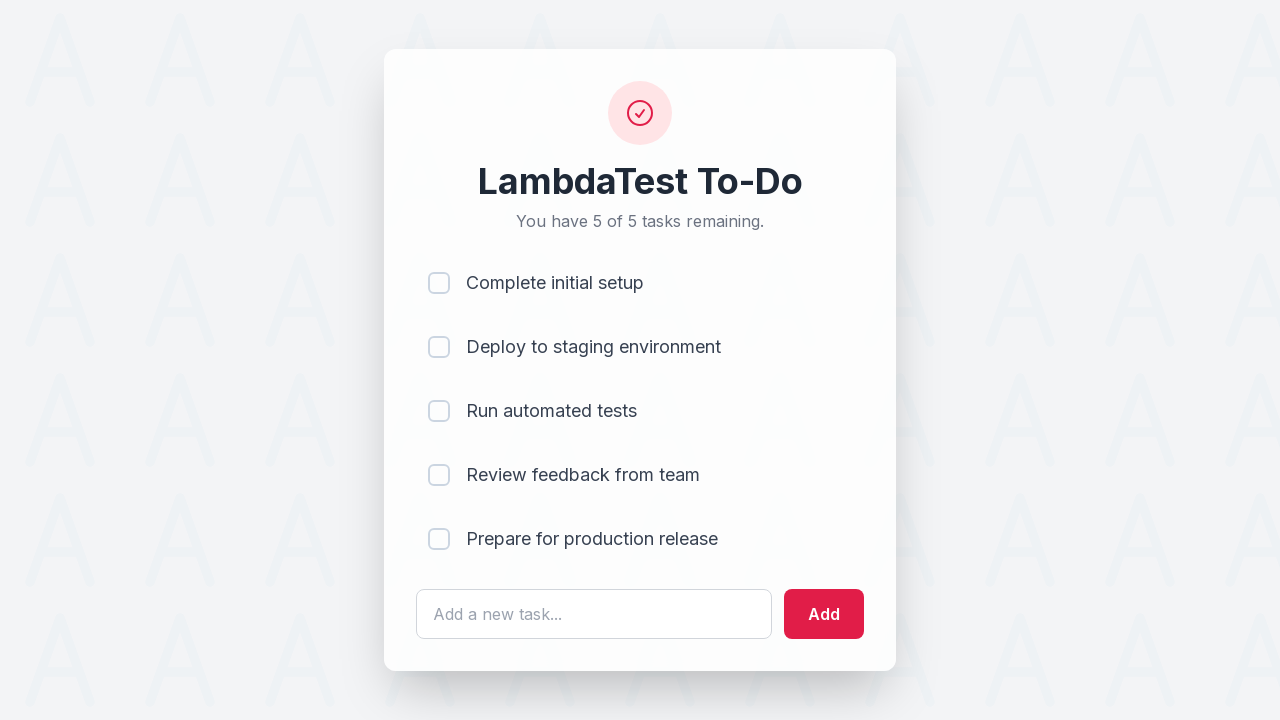

Clicked text input field for item 1 at (594, 614) on #sampletodotext
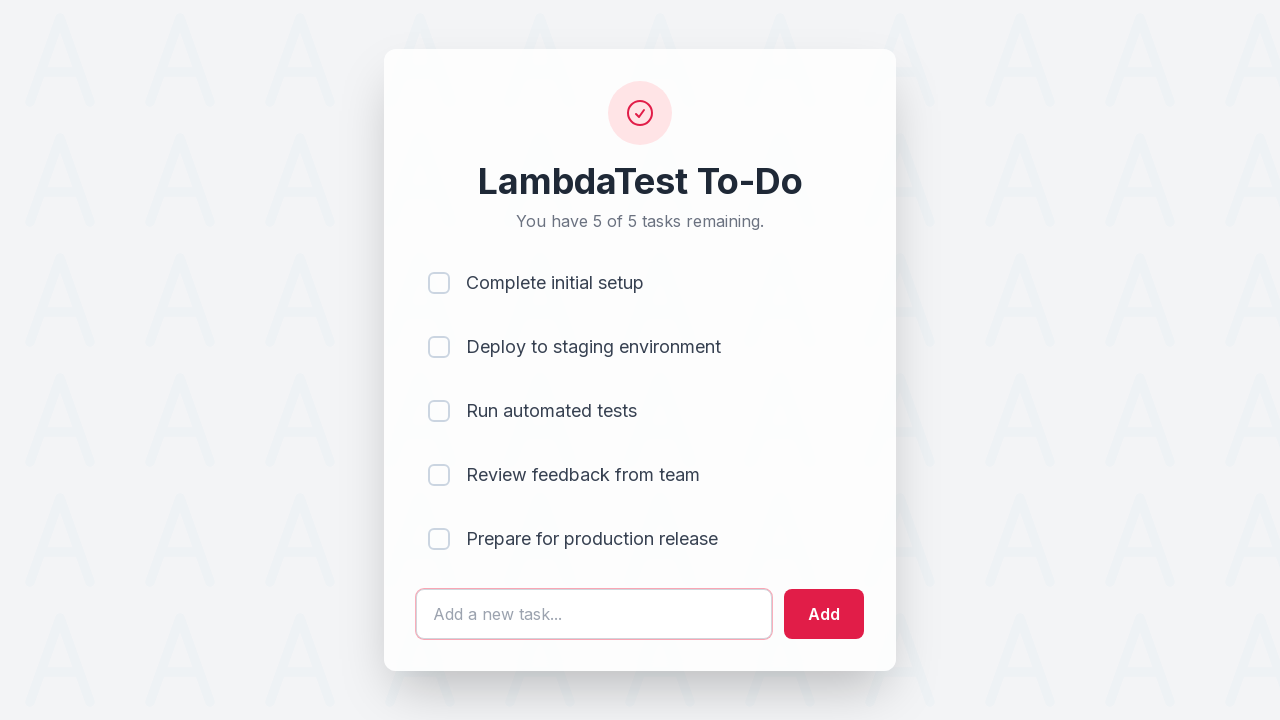

Filled text field with 'Adding a new item 1' on #sampletodotext
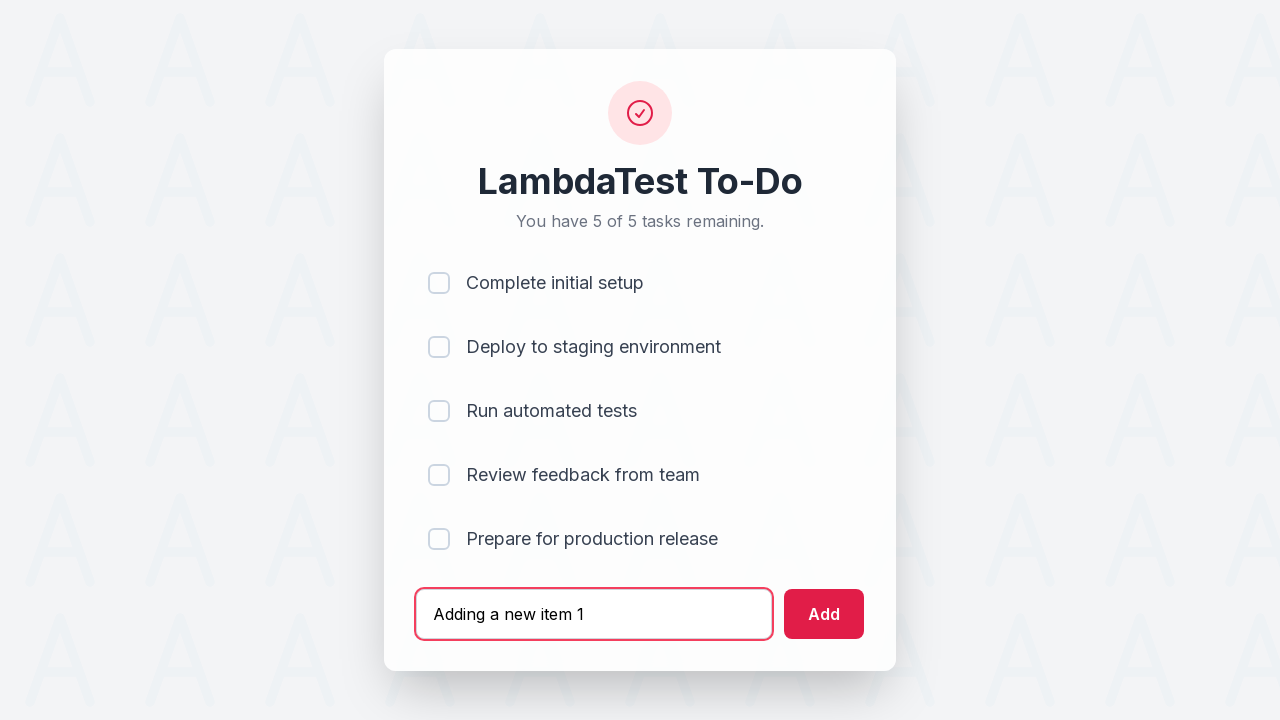

Pressed Enter to add item 1 to the list on #sampletodotext
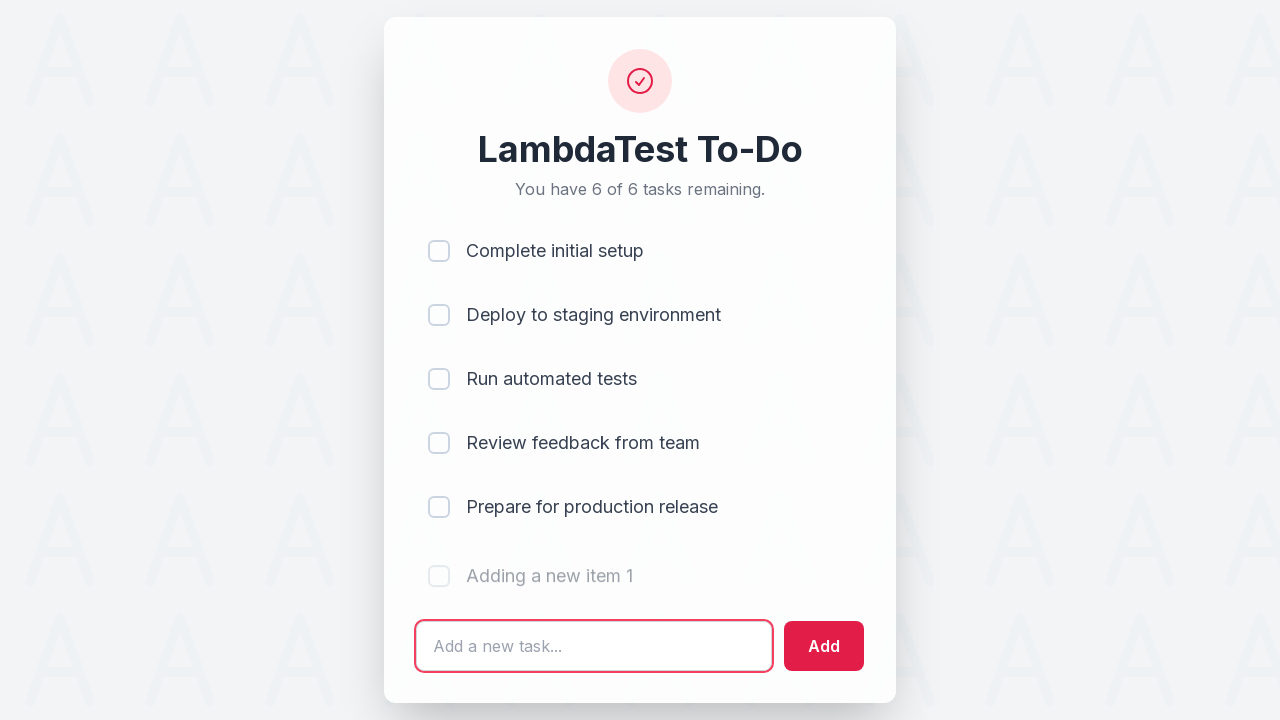

Waited 500ms after adding item 1
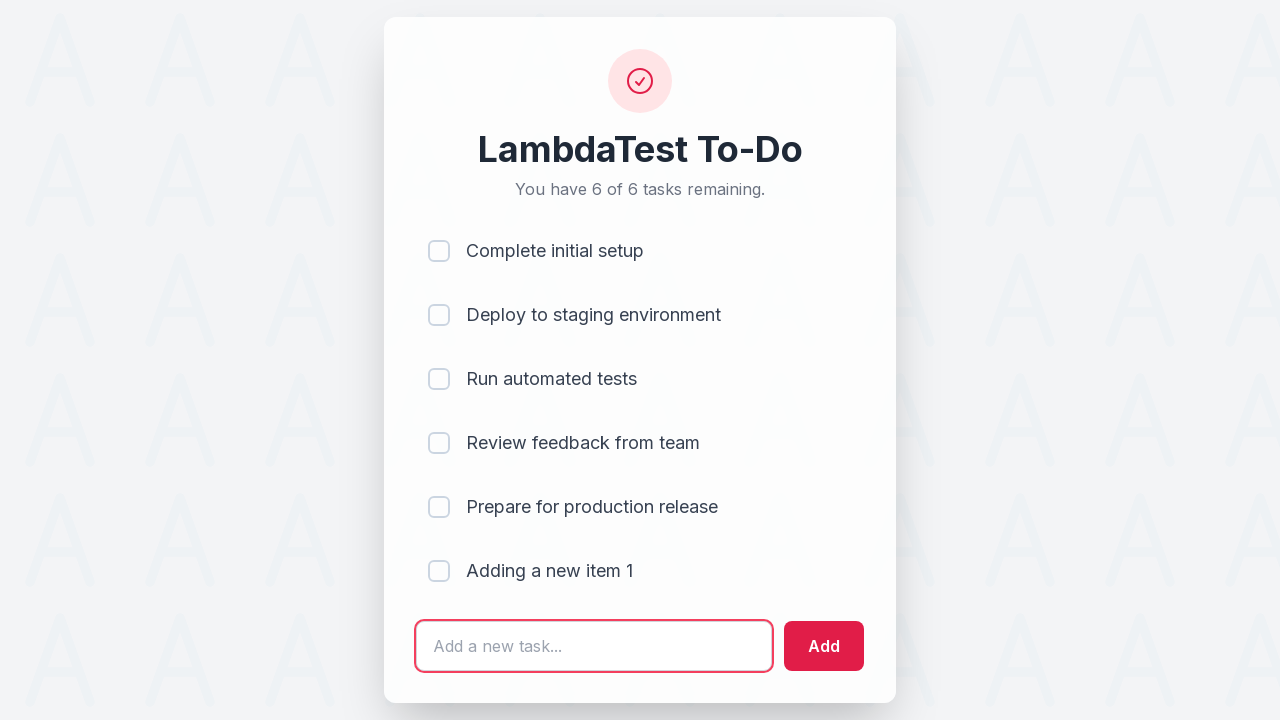

Clicked text input field for item 2 at (594, 646) on #sampletodotext
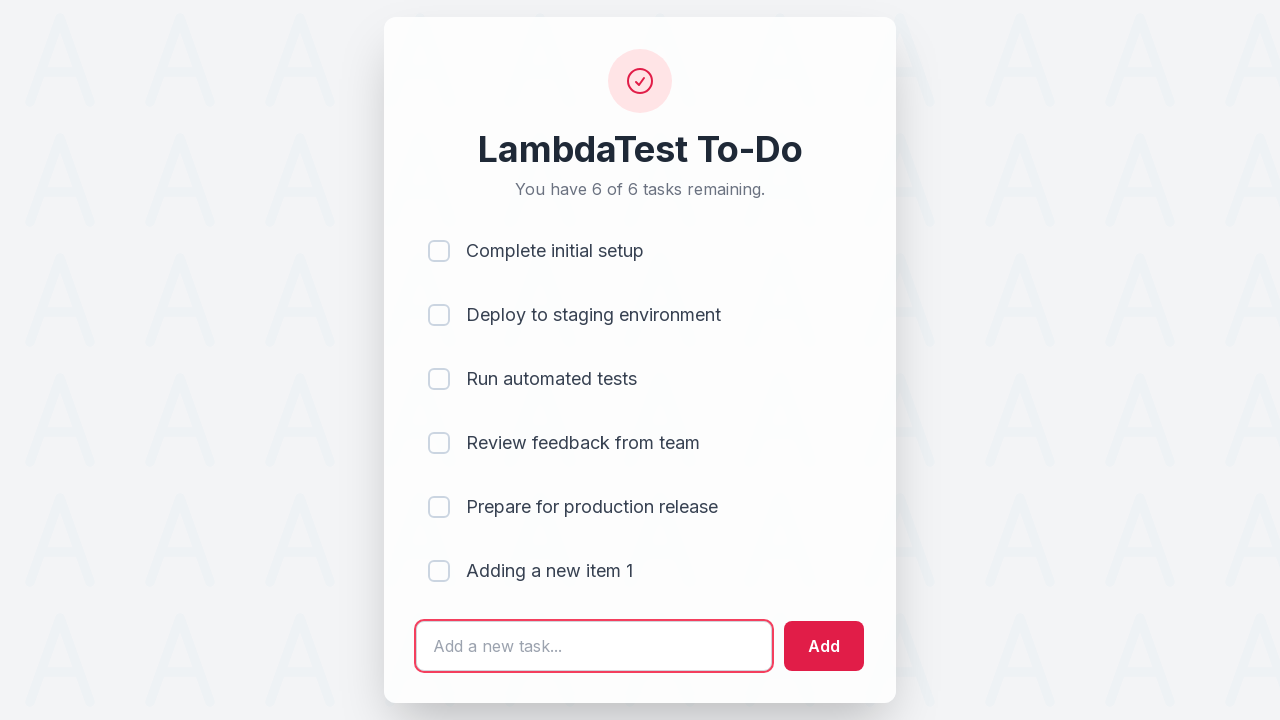

Filled text field with 'Adding a new item 2' on #sampletodotext
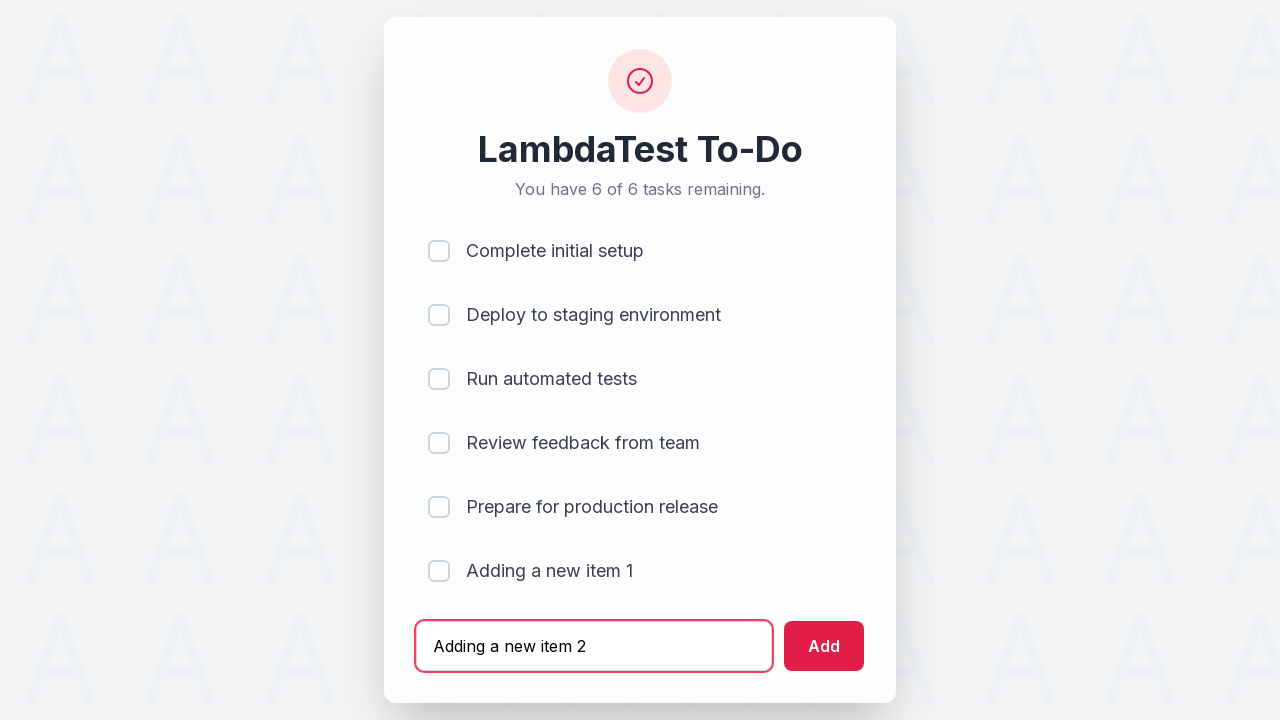

Pressed Enter to add item 2 to the list on #sampletodotext
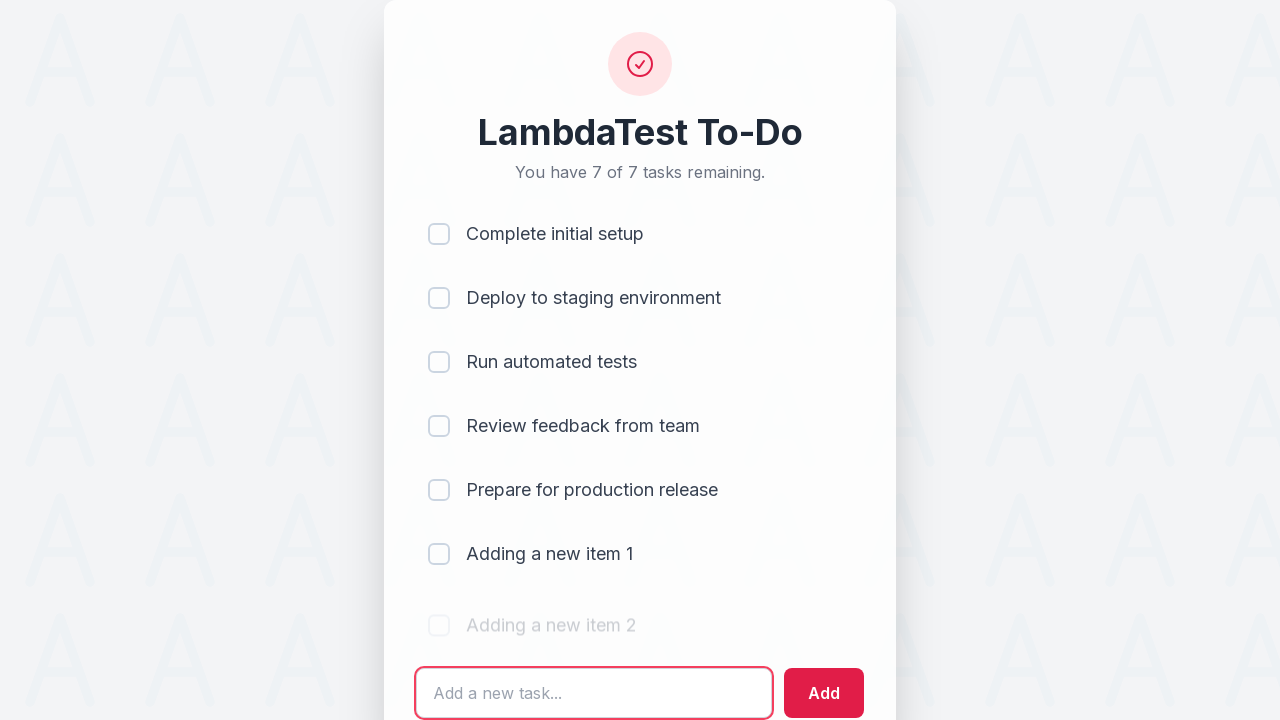

Waited 500ms after adding item 2
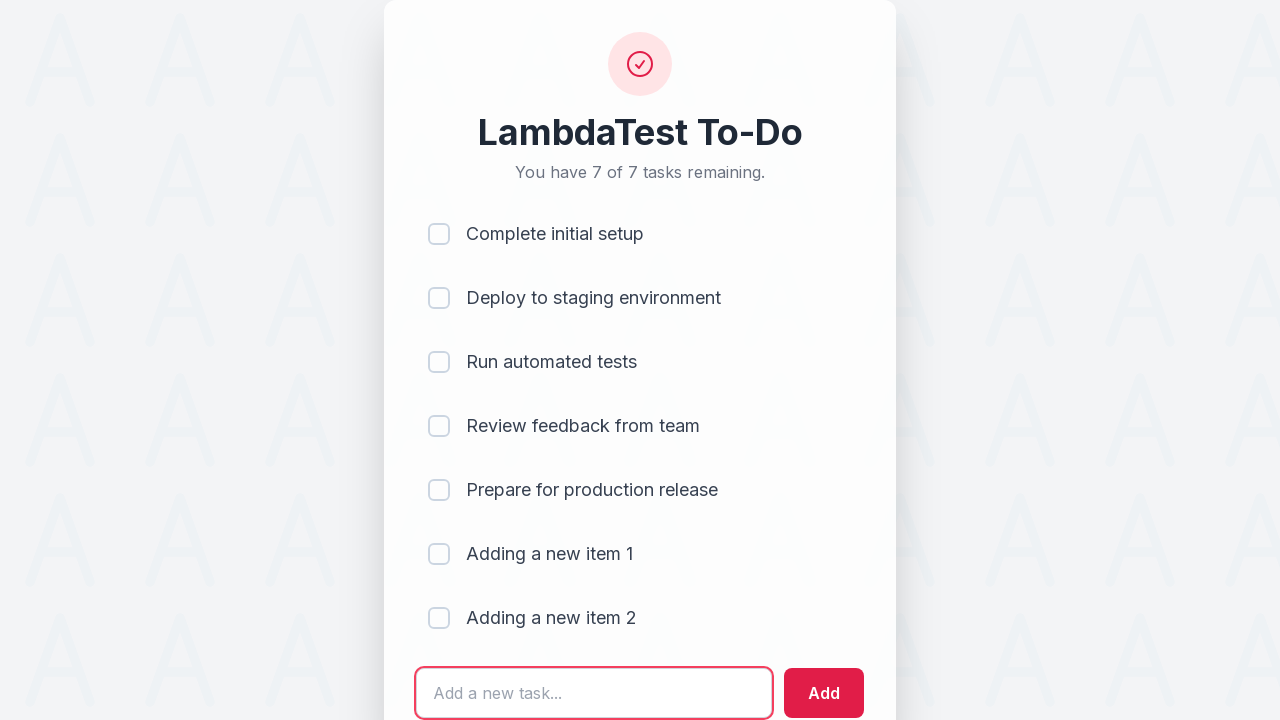

Clicked text input field for item 3 at (594, 693) on #sampletodotext
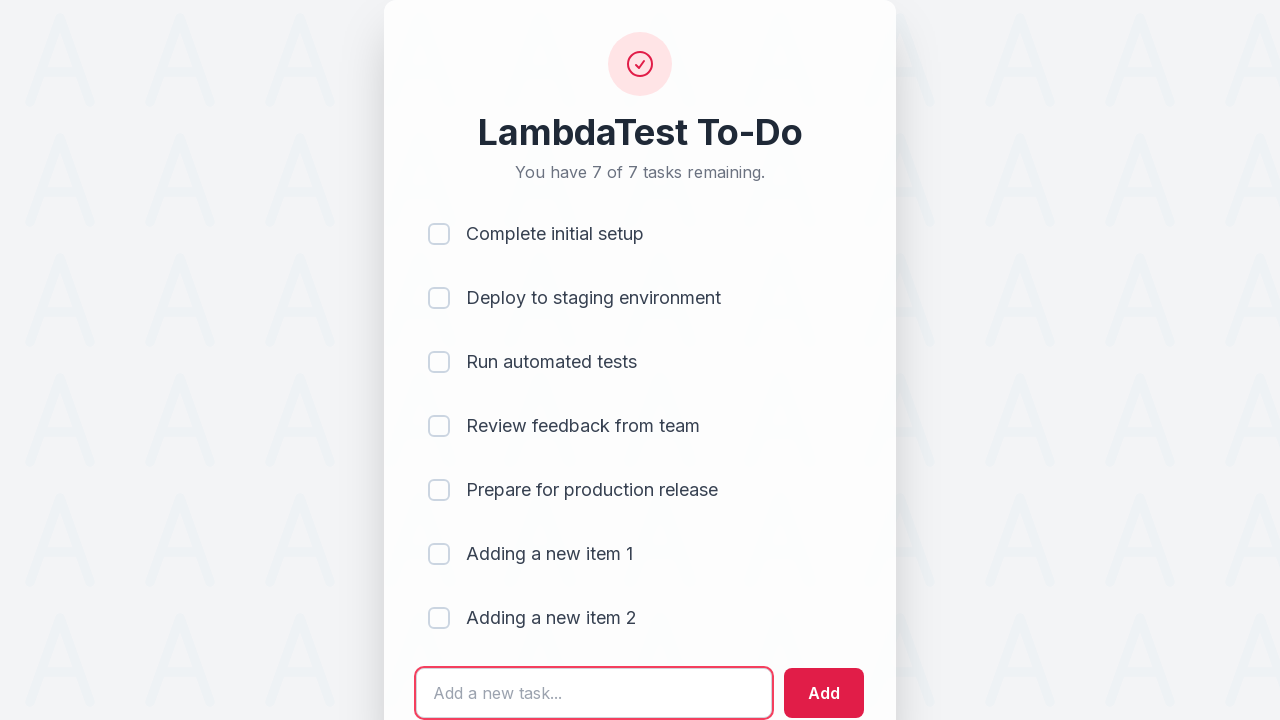

Filled text field with 'Adding a new item 3' on #sampletodotext
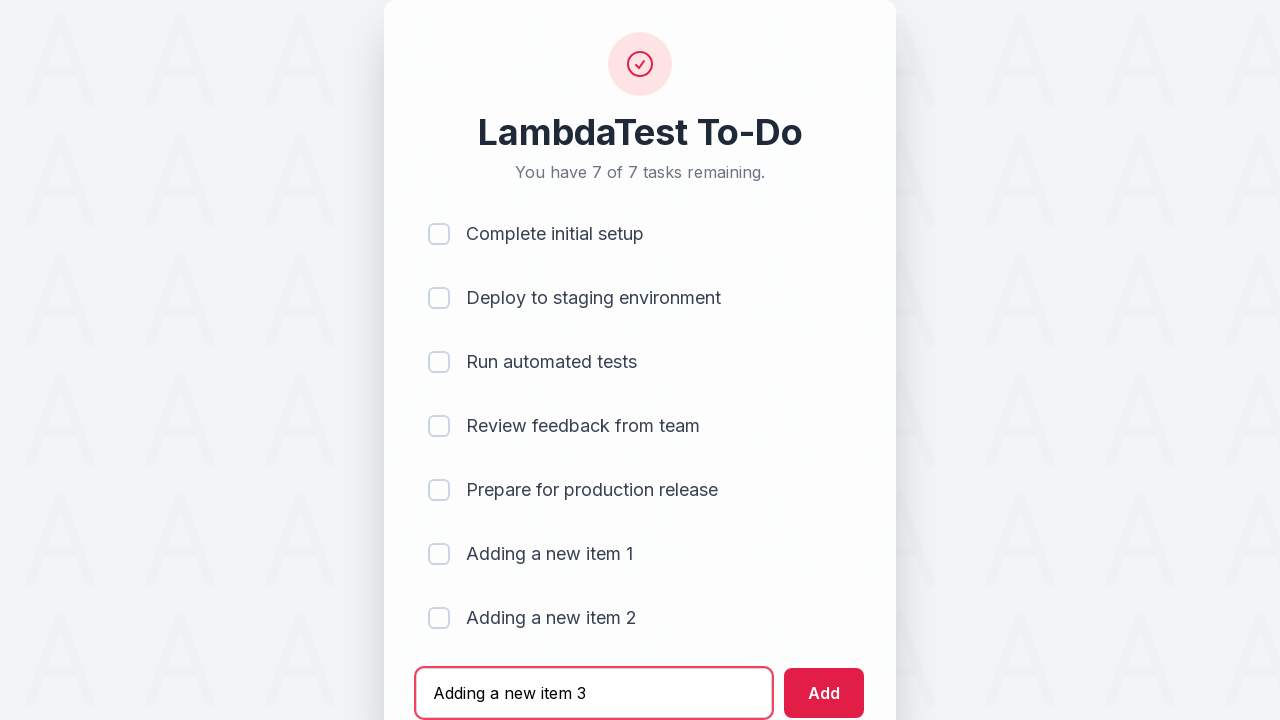

Pressed Enter to add item 3 to the list on #sampletodotext
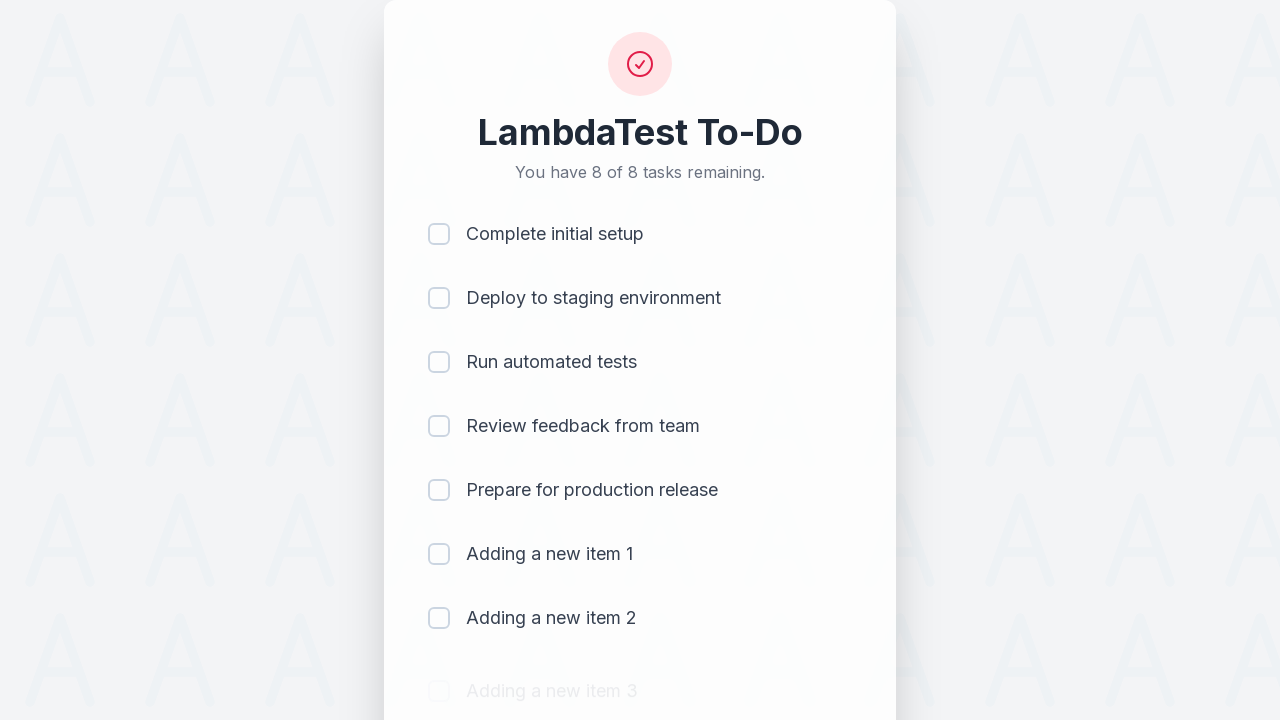

Waited 500ms after adding item 3
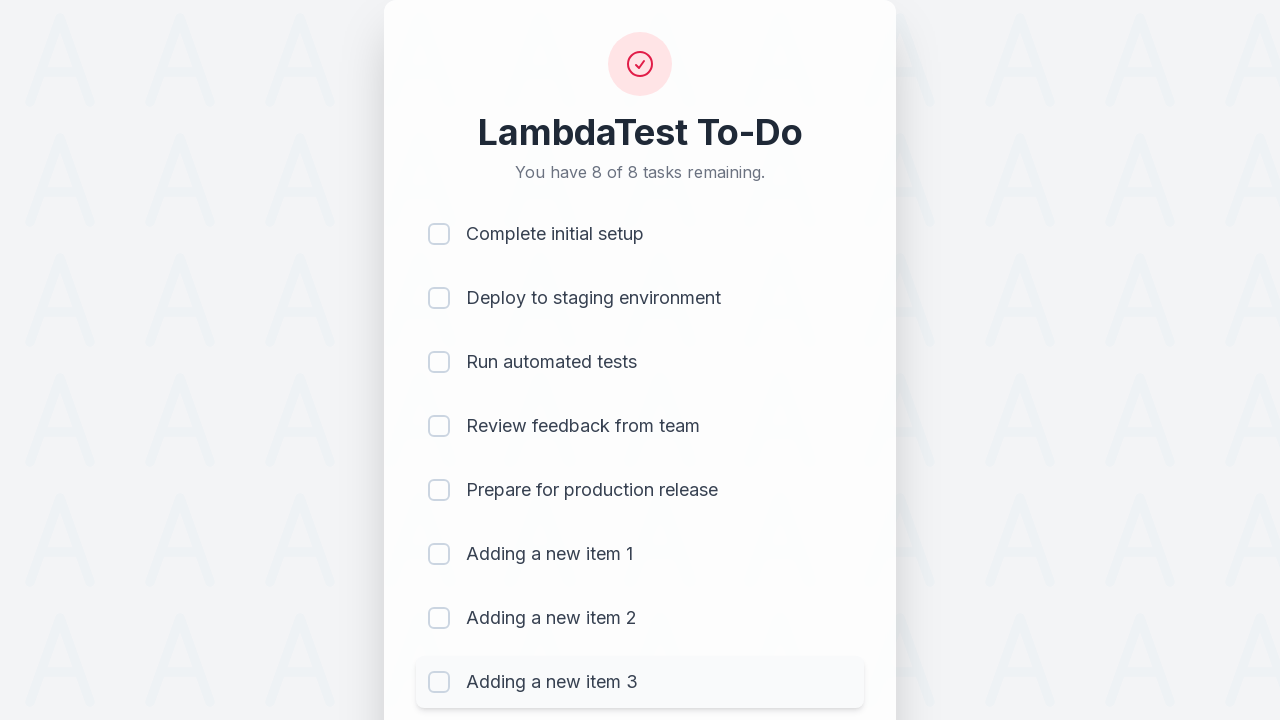

Clicked text input field for item 4 at (594, 663) on #sampletodotext
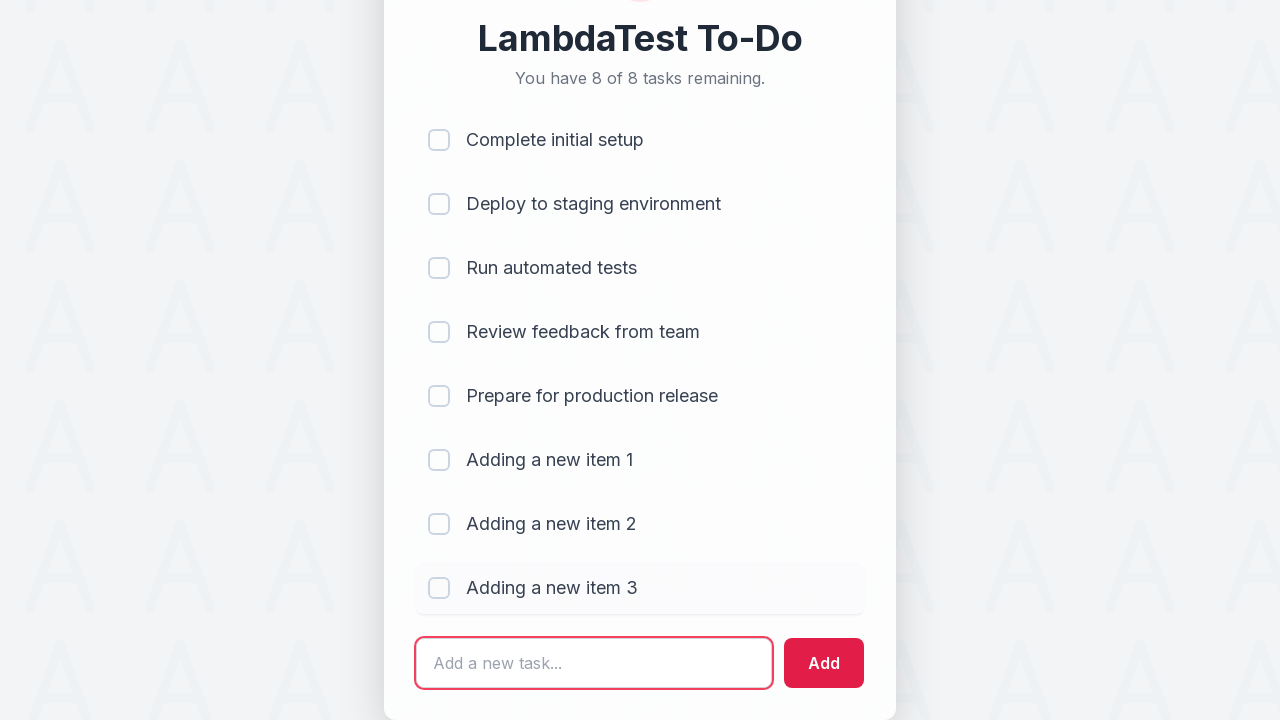

Filled text field with 'Adding a new item 4' on #sampletodotext
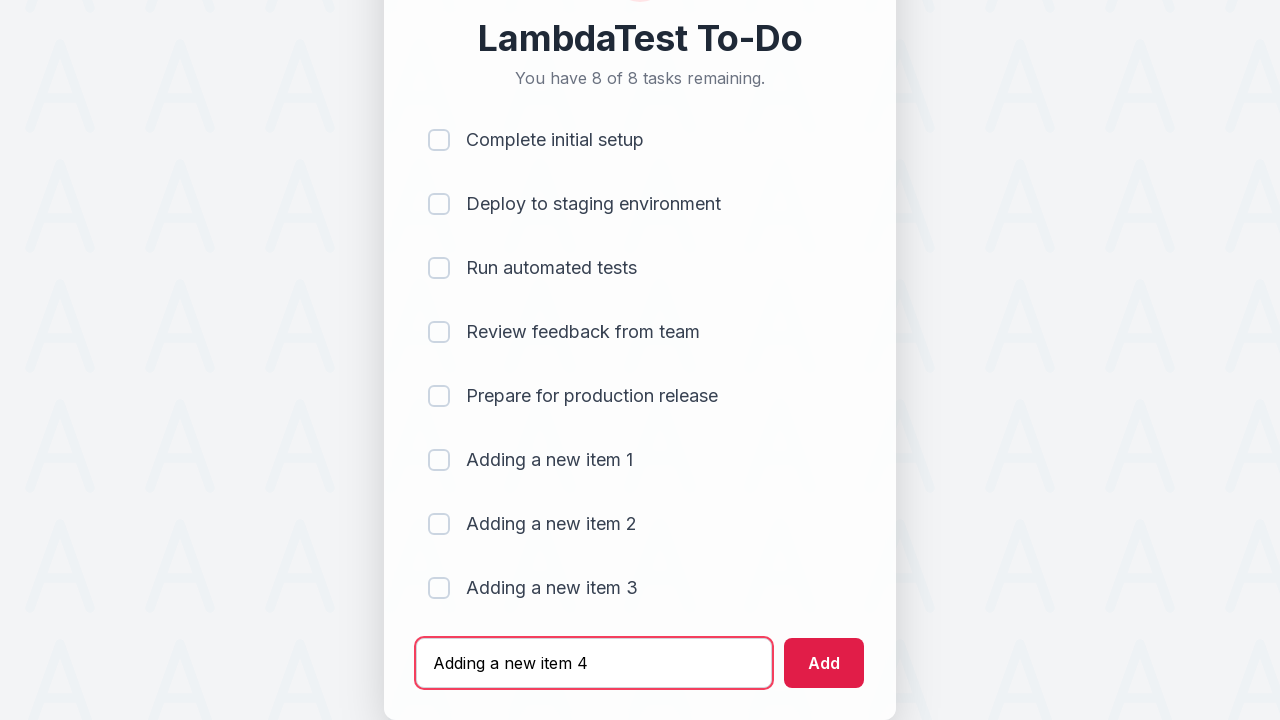

Pressed Enter to add item 4 to the list on #sampletodotext
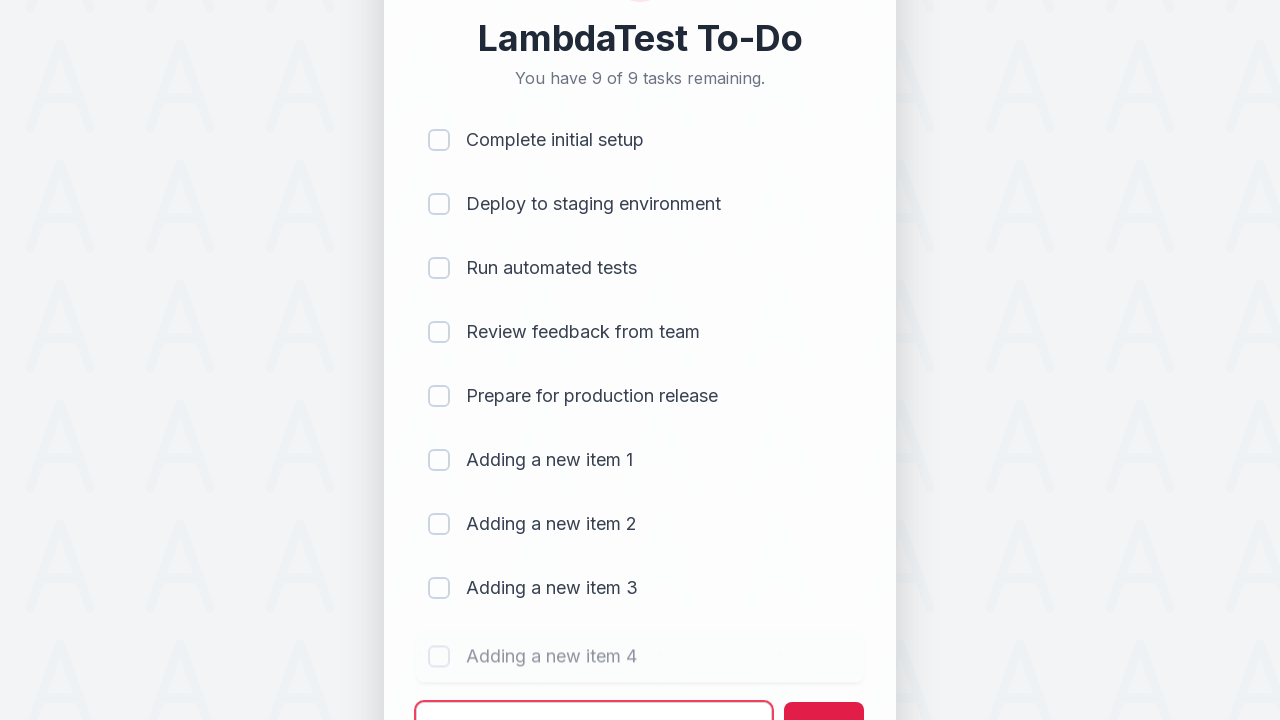

Waited 500ms after adding item 4
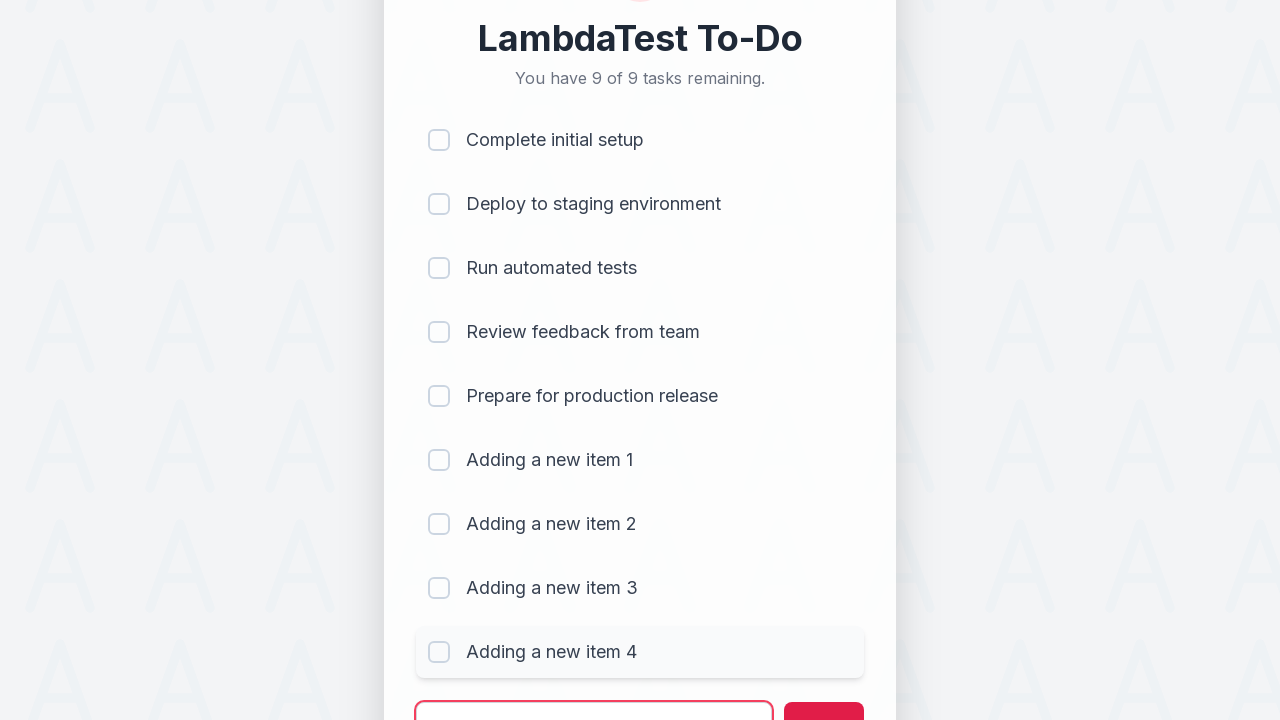

Clicked text input field for item 5 at (594, 695) on #sampletodotext
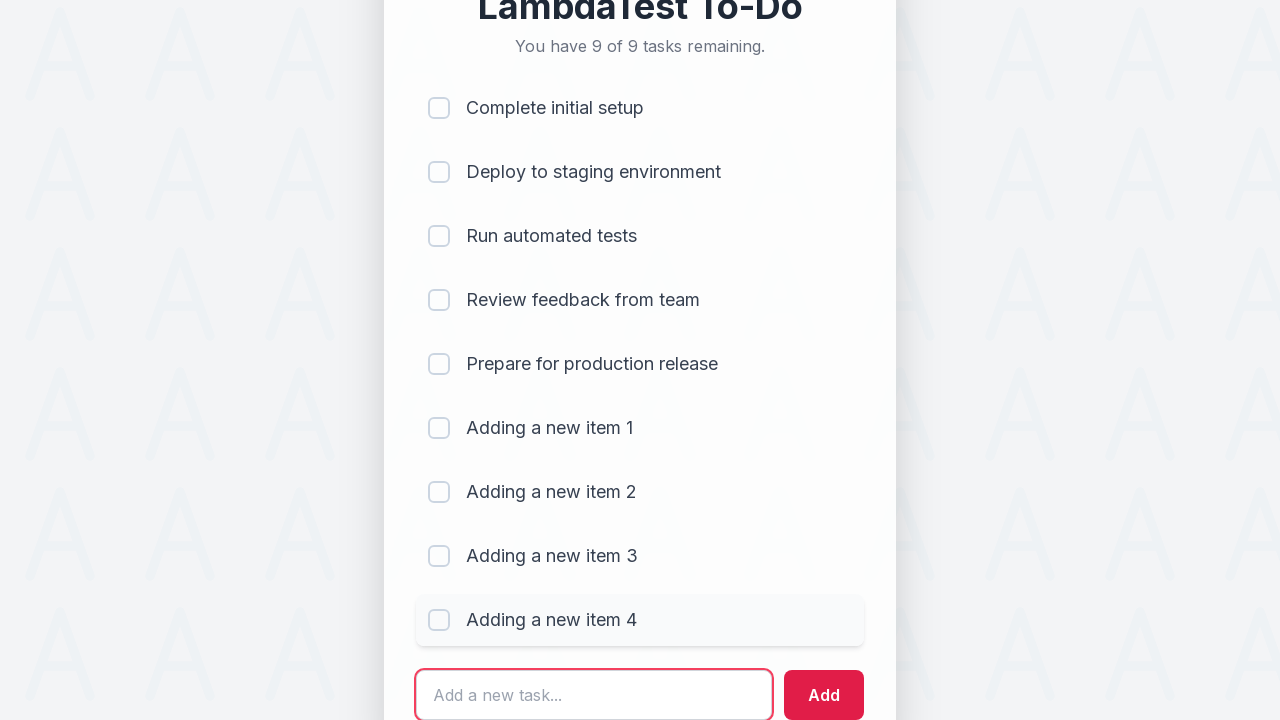

Filled text field with 'Adding a new item 5' on #sampletodotext
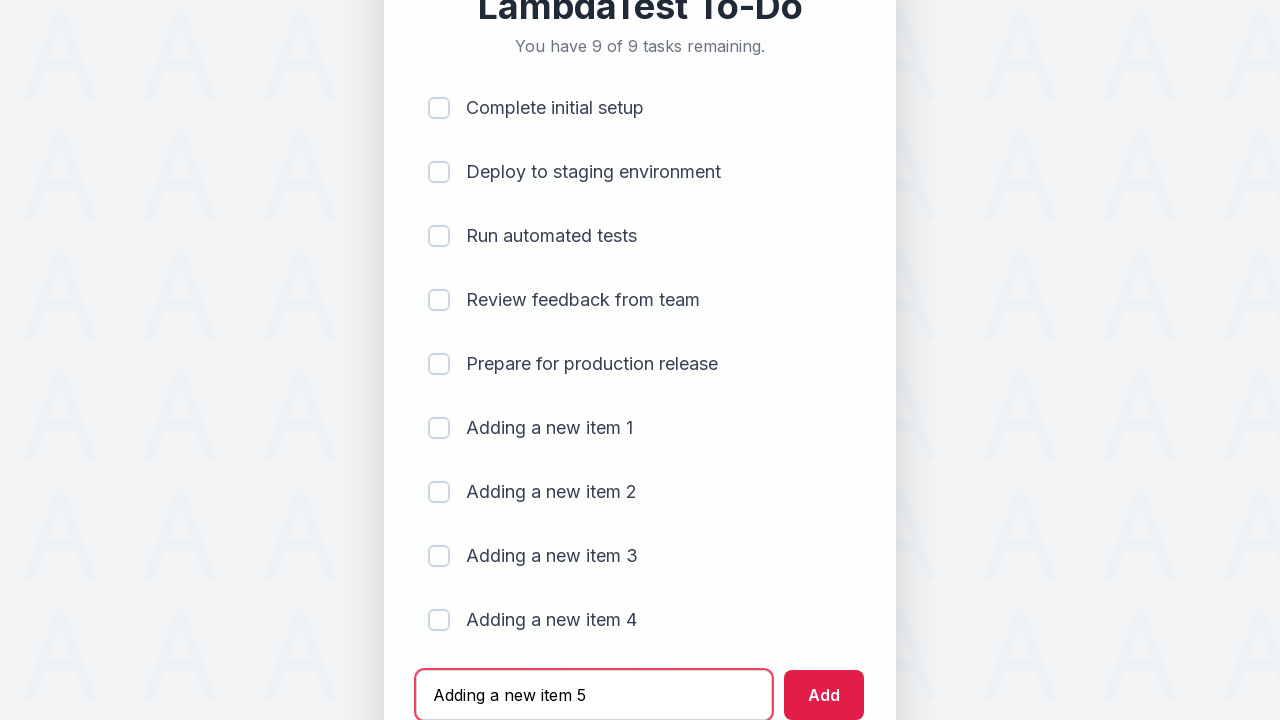

Pressed Enter to add item 5 to the list on #sampletodotext
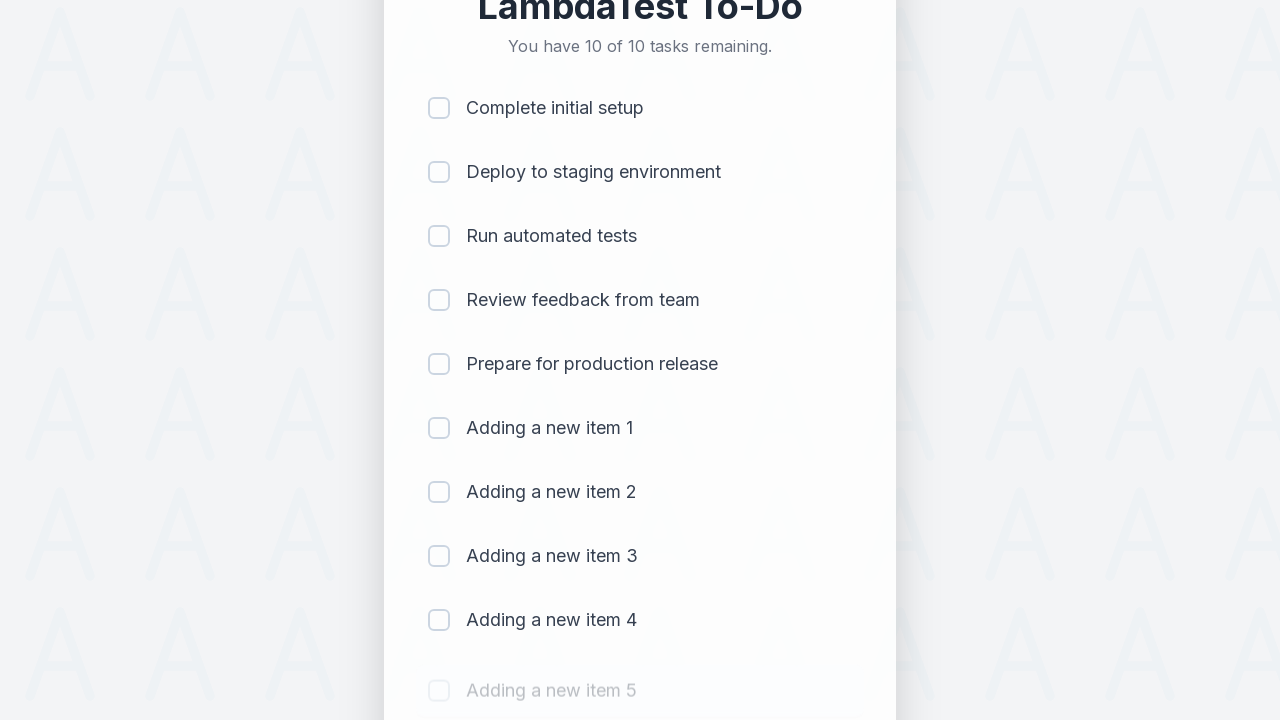

Waited 500ms after adding item 5
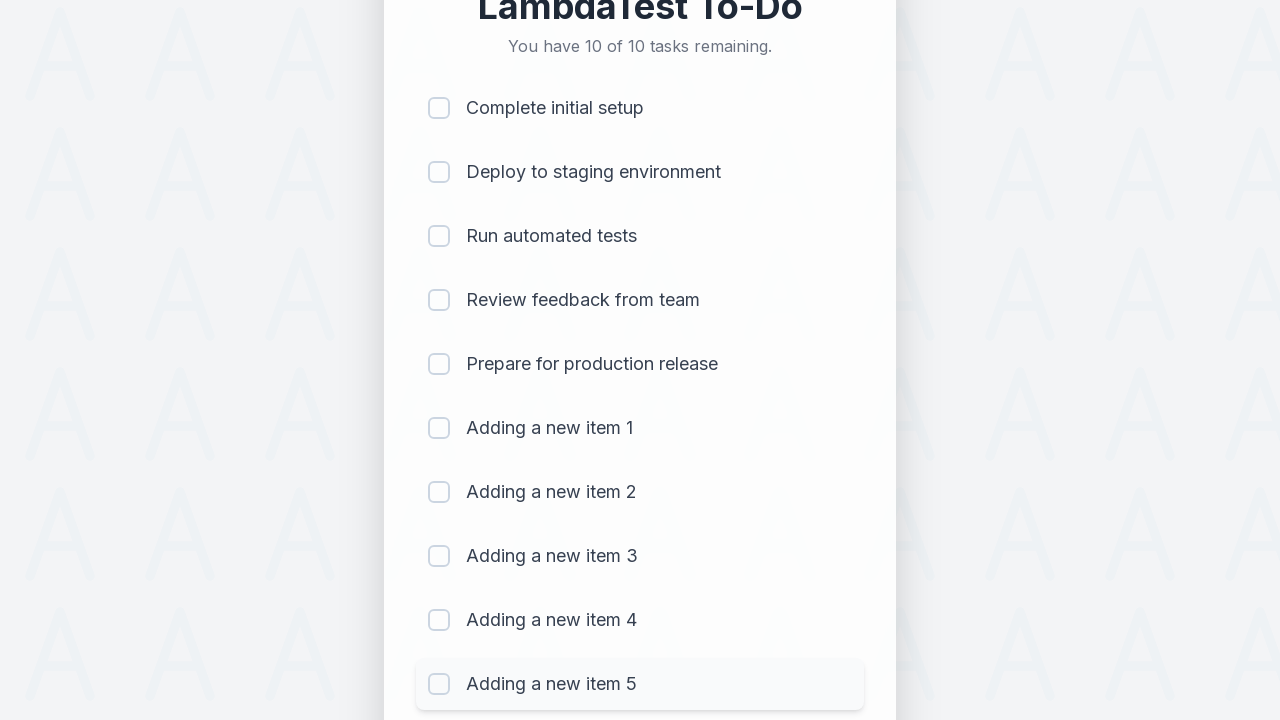

Calculated total item count: 5 new items + 5 pre-existing items = 10 total
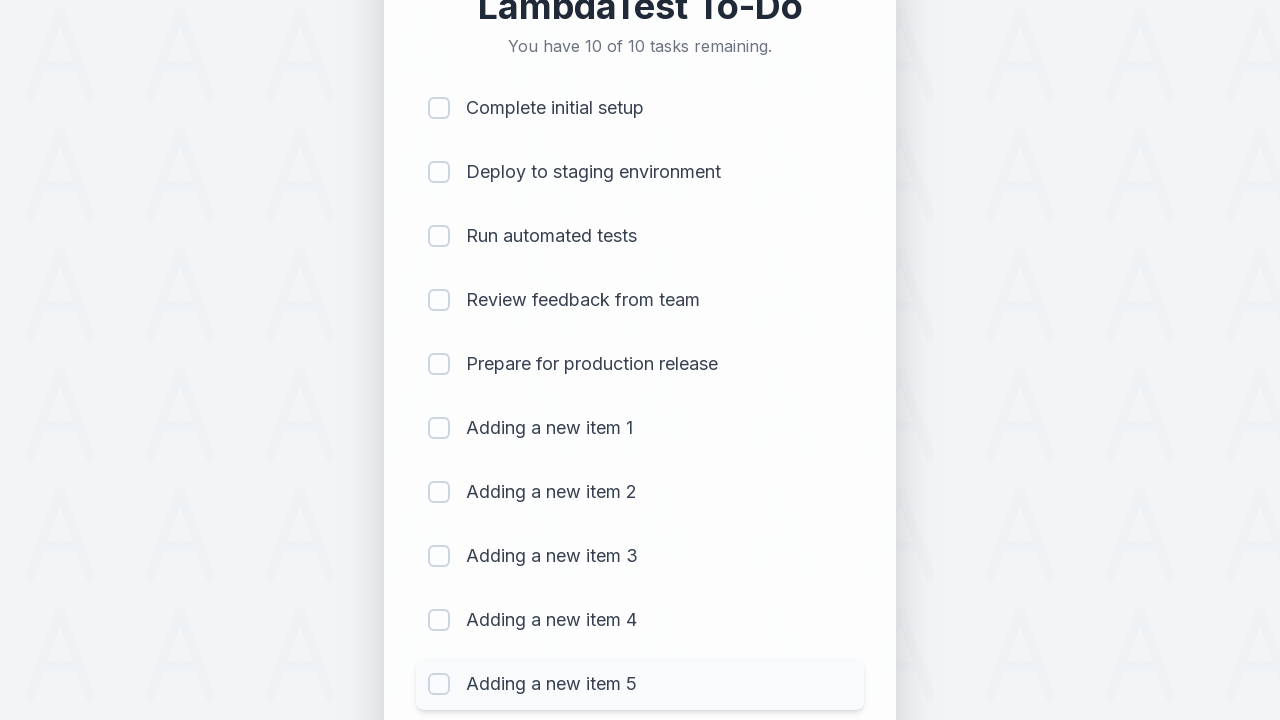

Clicked checkbox 1 to mark item as completed at (439, 108) on (//input[@type='checkbox'])[1]
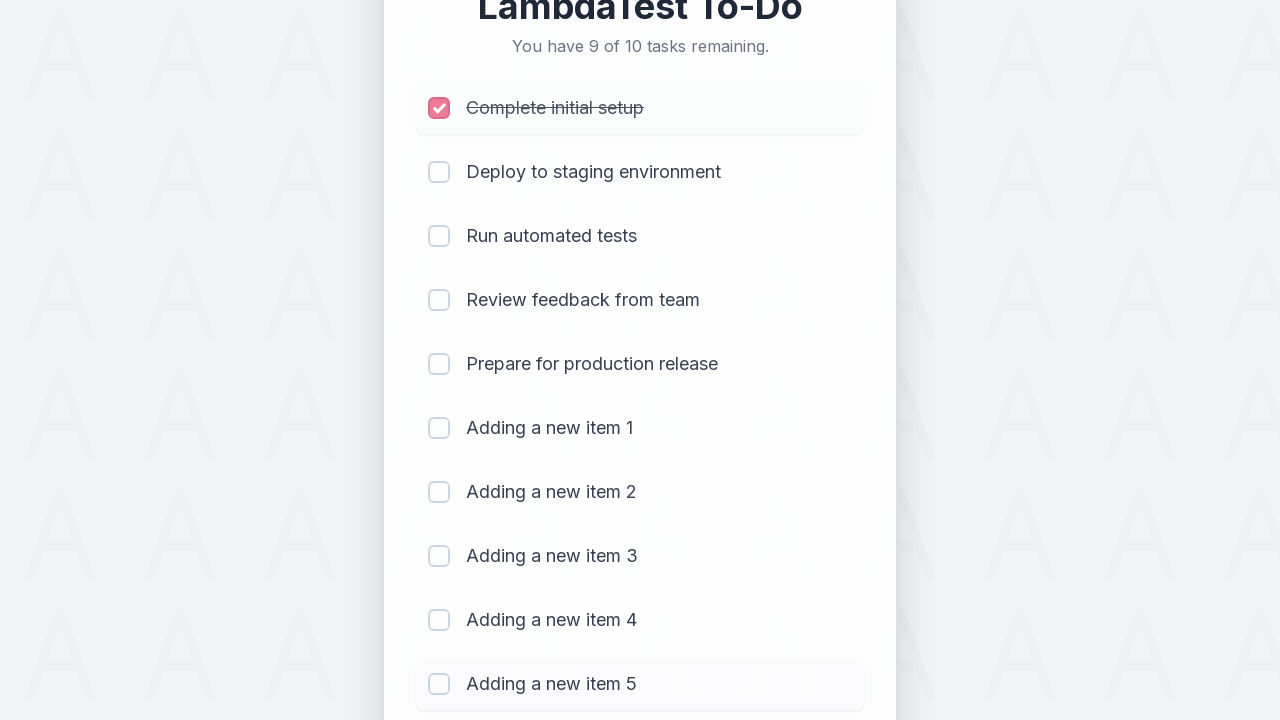

Waited 300ms after marking item 1 as completed
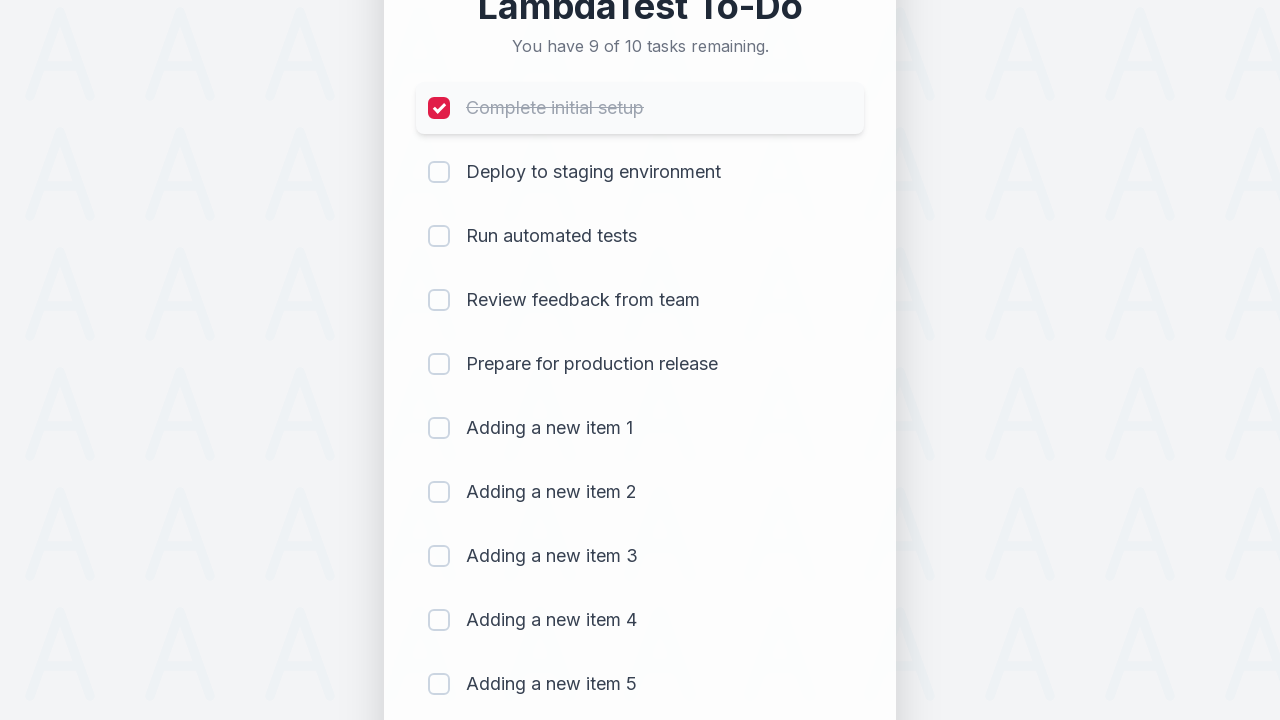

Clicked checkbox 2 to mark item as completed at (439, 172) on (//input[@type='checkbox'])[2]
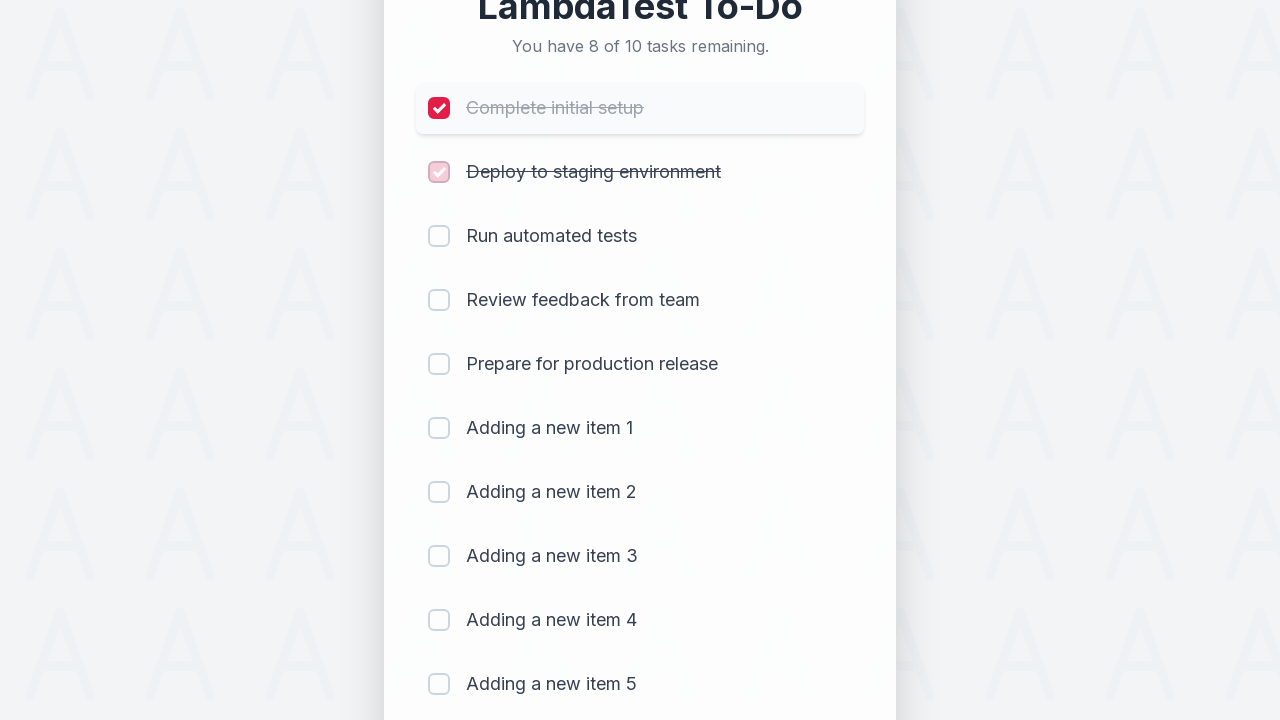

Waited 300ms after marking item 2 as completed
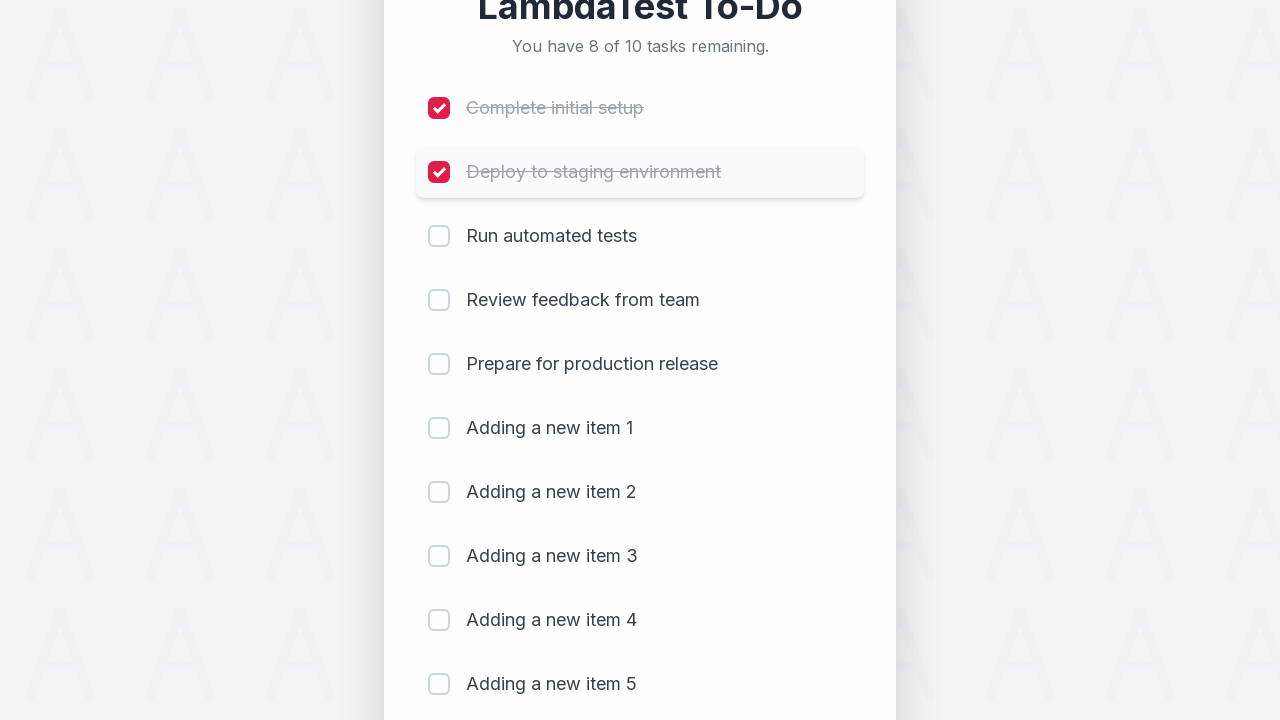

Clicked checkbox 3 to mark item as completed at (439, 236) on (//input[@type='checkbox'])[3]
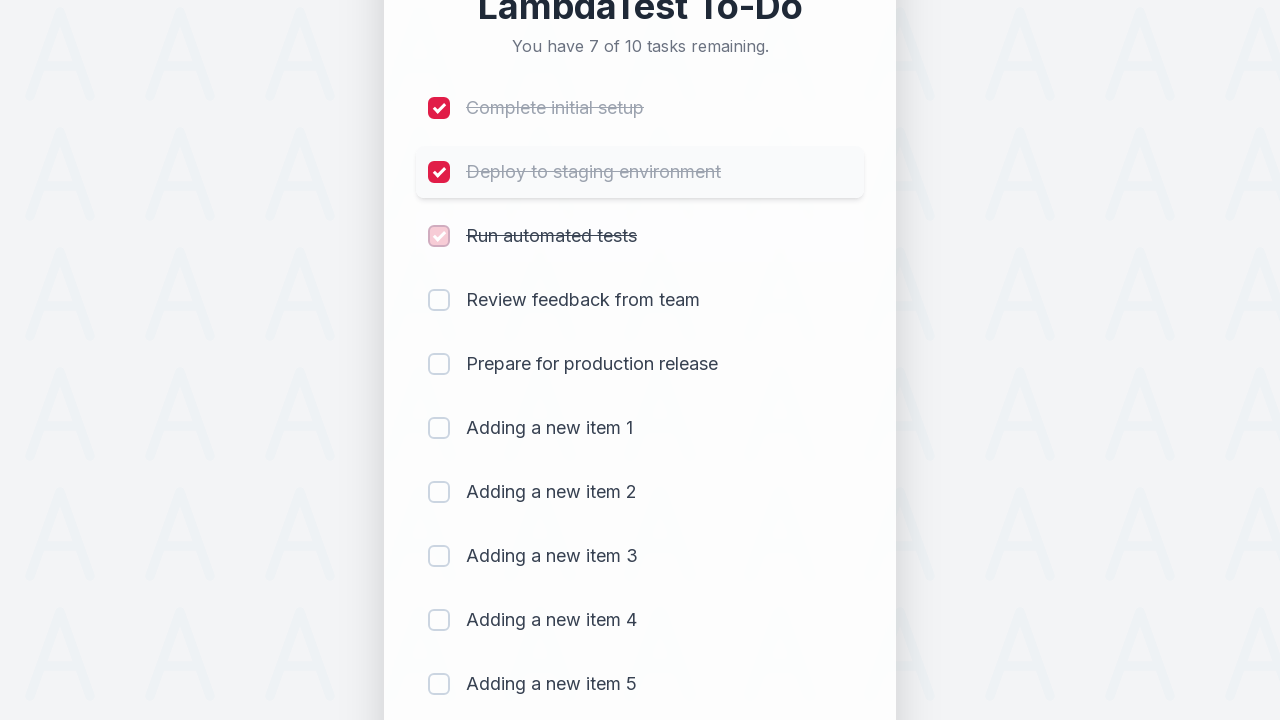

Waited 300ms after marking item 3 as completed
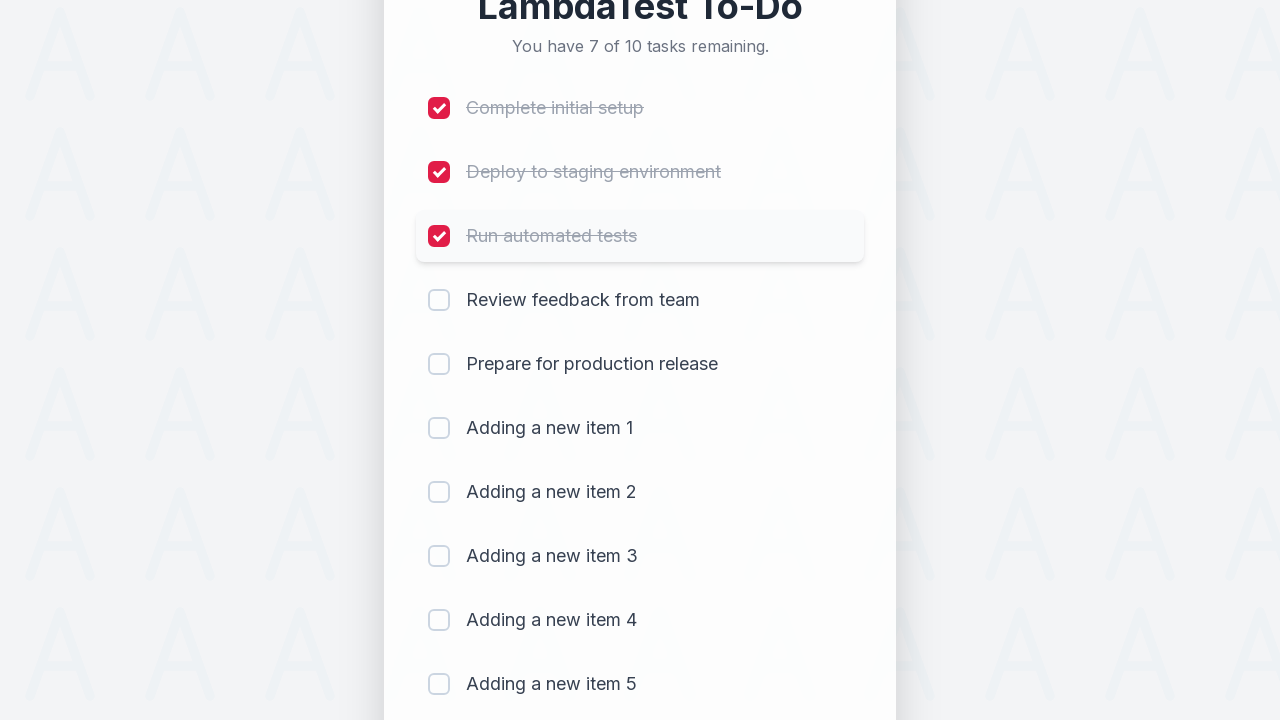

Clicked checkbox 4 to mark item as completed at (439, 300) on (//input[@type='checkbox'])[4]
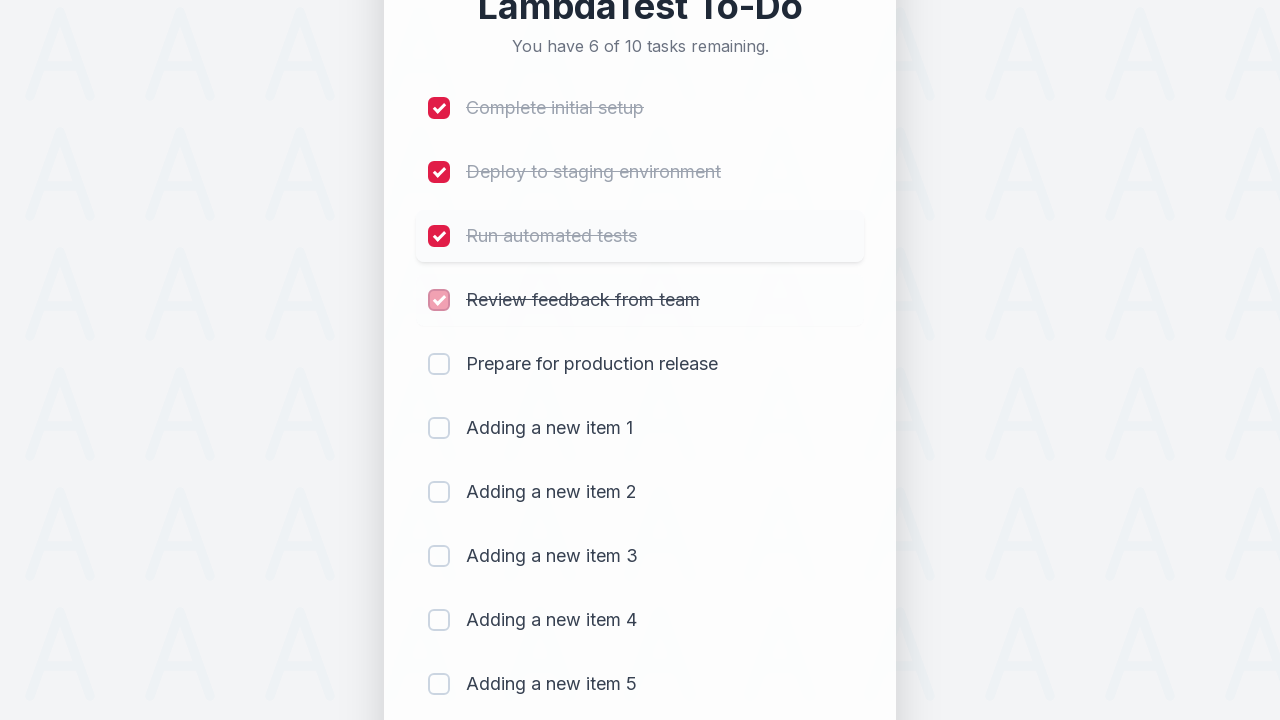

Waited 300ms after marking item 4 as completed
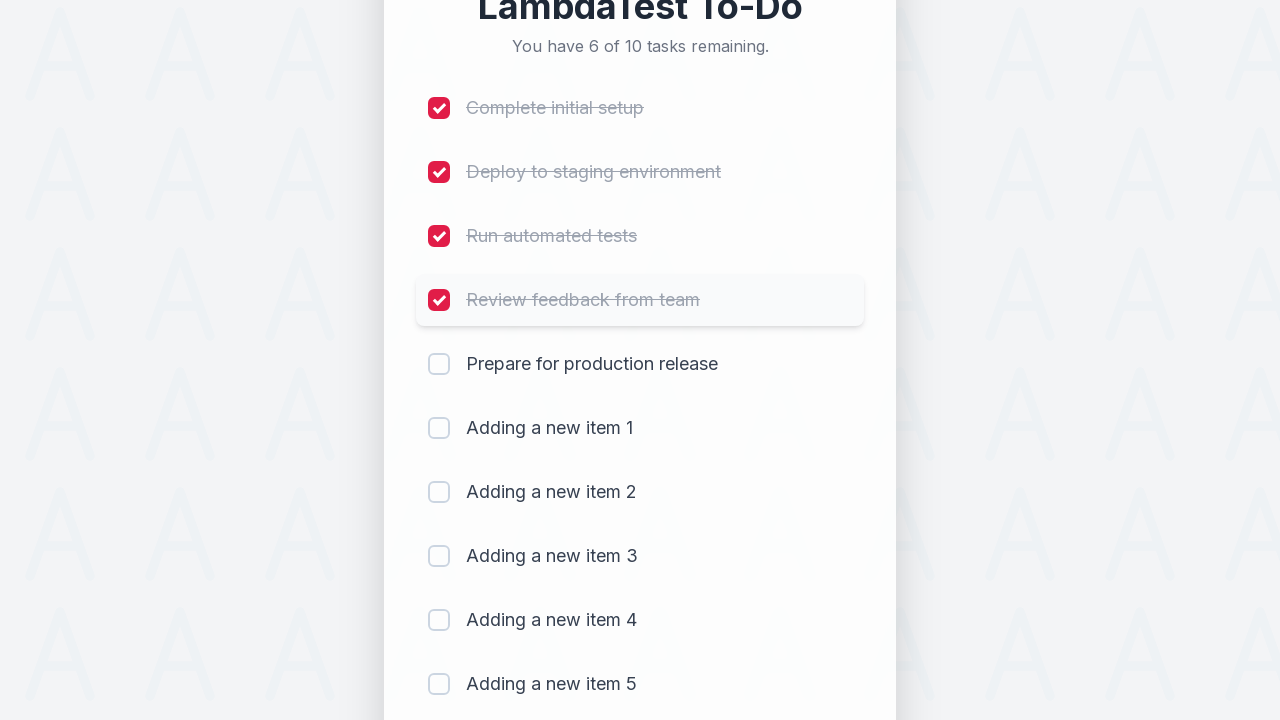

Clicked checkbox 5 to mark item as completed at (439, 364) on (//input[@type='checkbox'])[5]
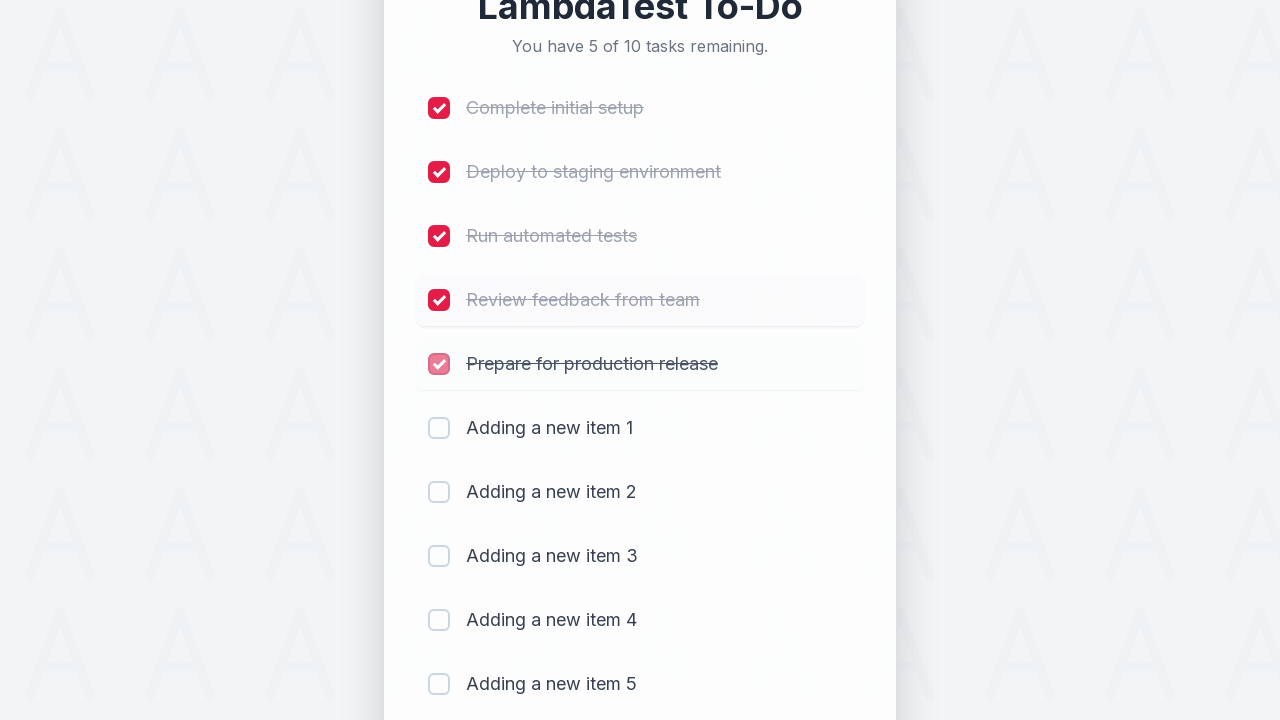

Waited 300ms after marking item 5 as completed
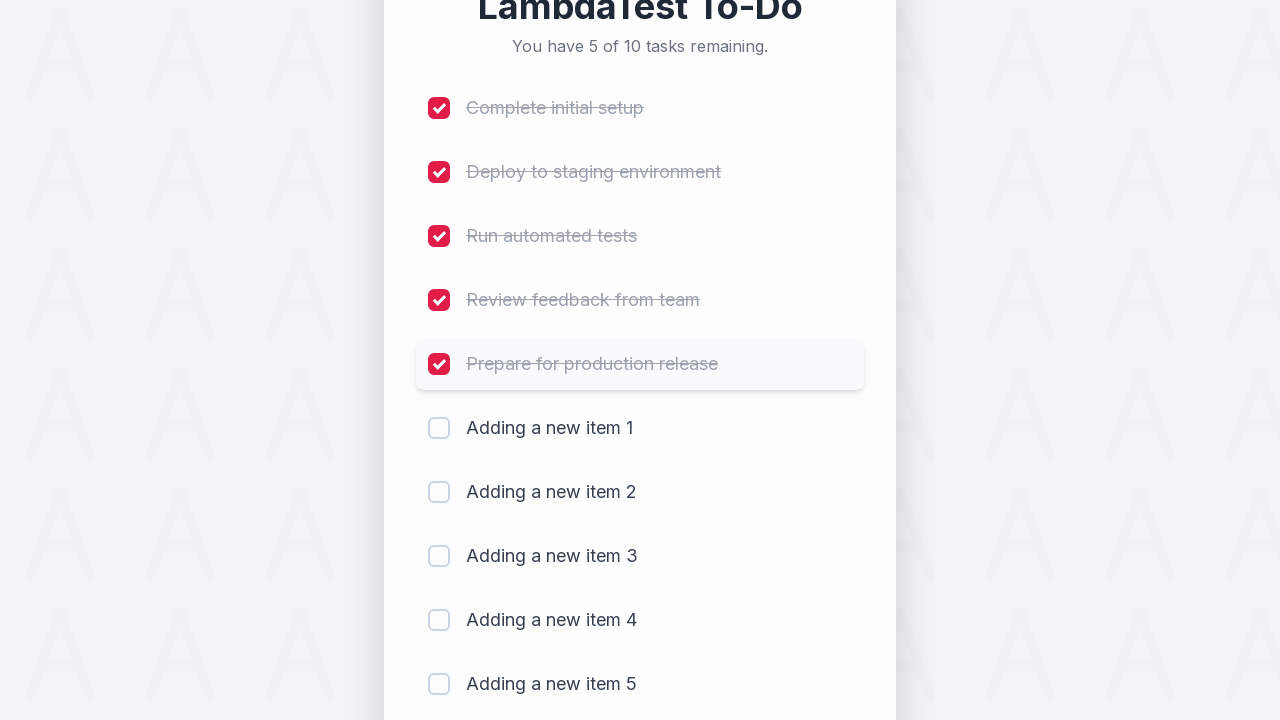

Clicked checkbox 6 to mark item as completed at (439, 428) on (//input[@type='checkbox'])[6]
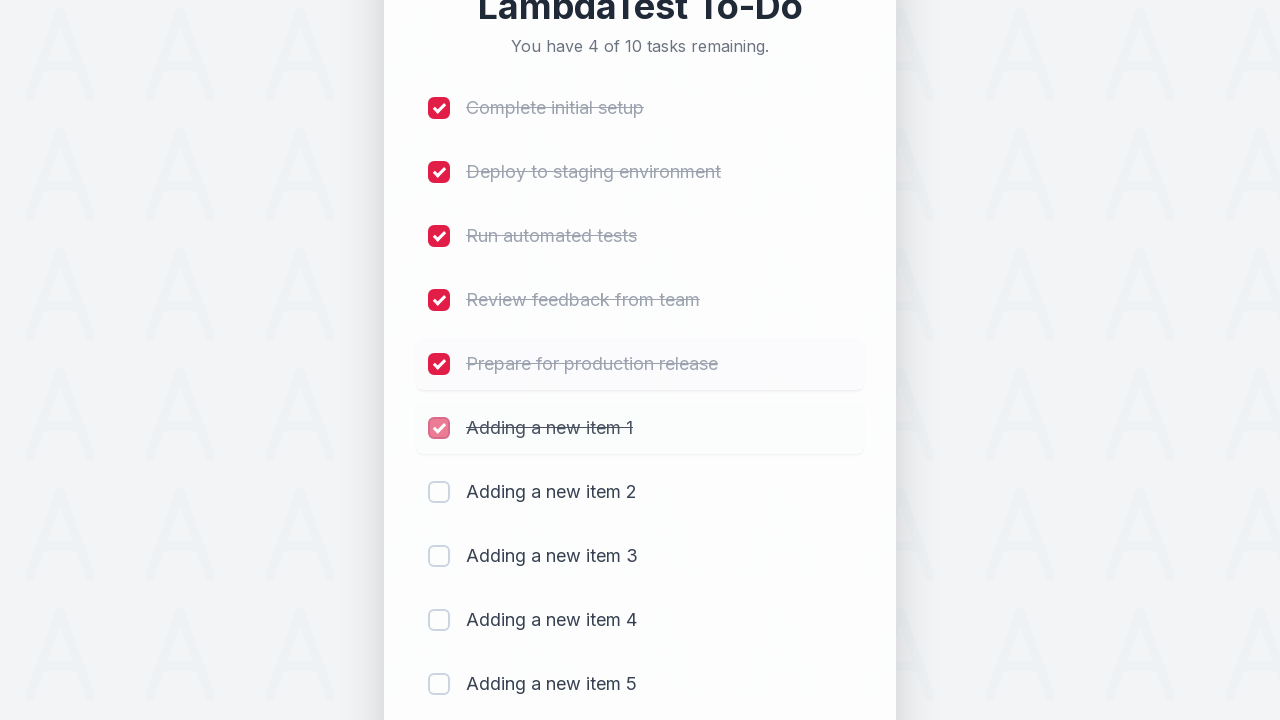

Waited 300ms after marking item 6 as completed
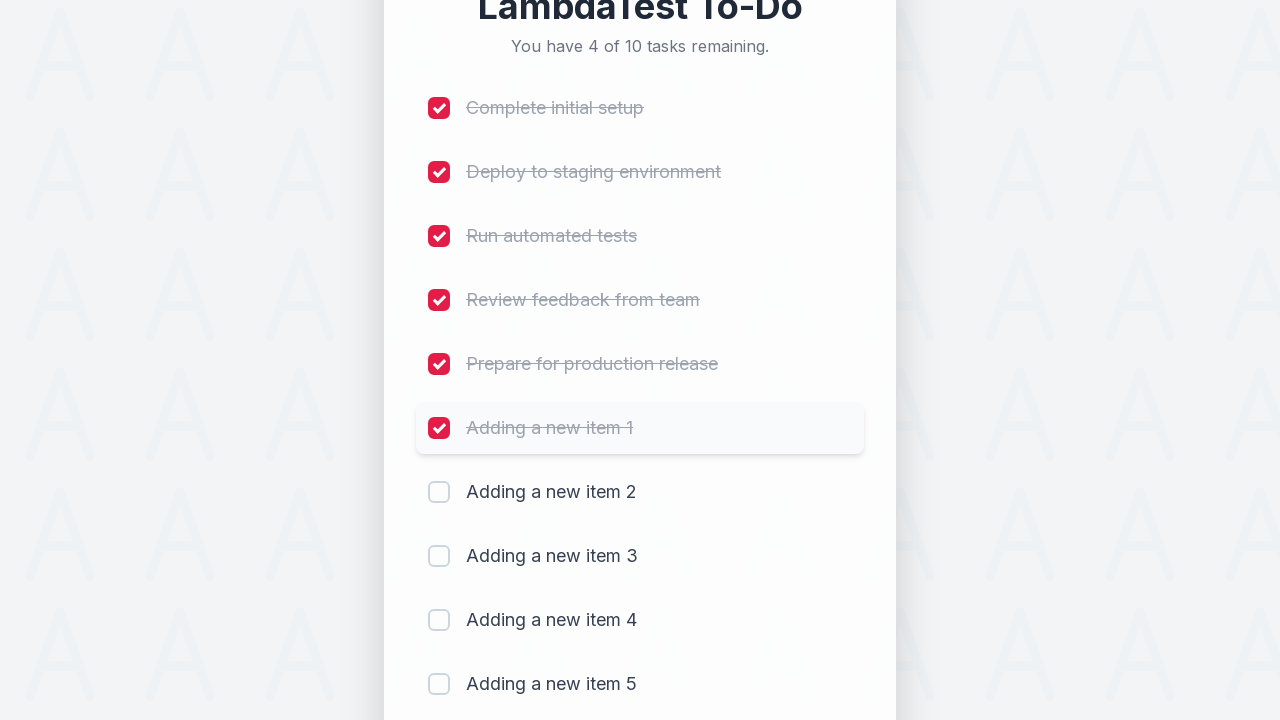

Clicked checkbox 7 to mark item as completed at (439, 492) on (//input[@type='checkbox'])[7]
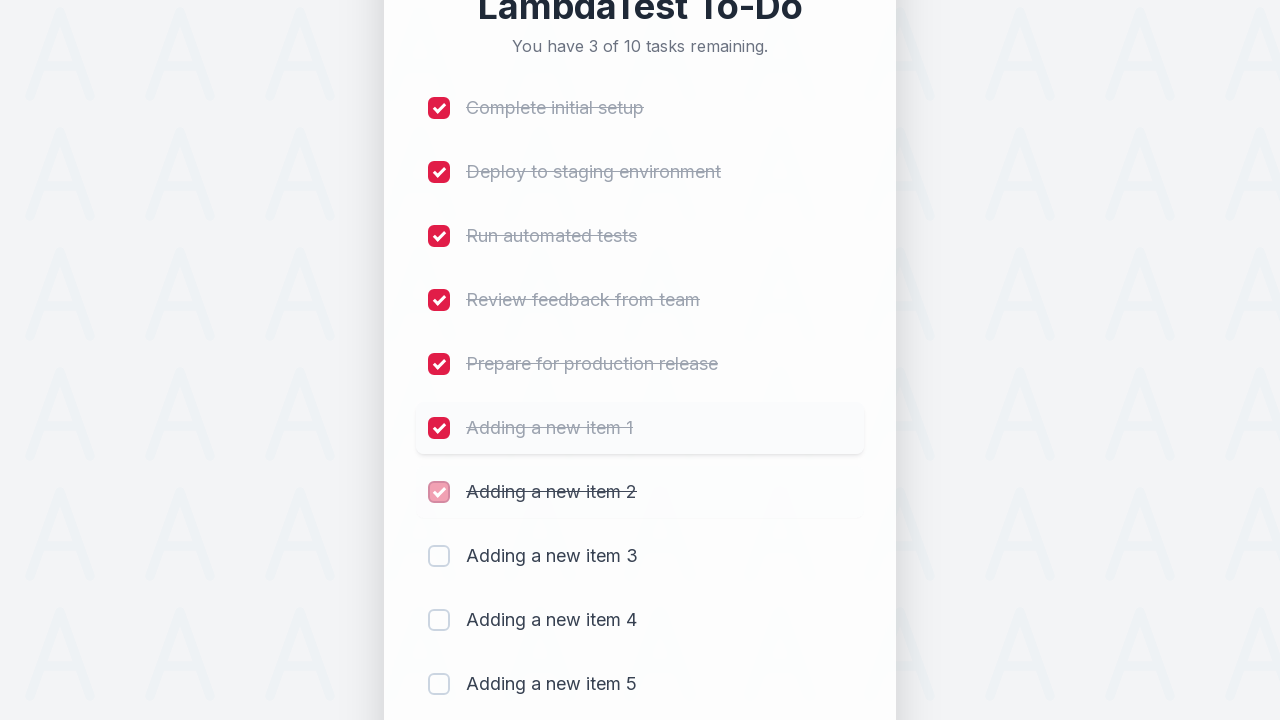

Waited 300ms after marking item 7 as completed
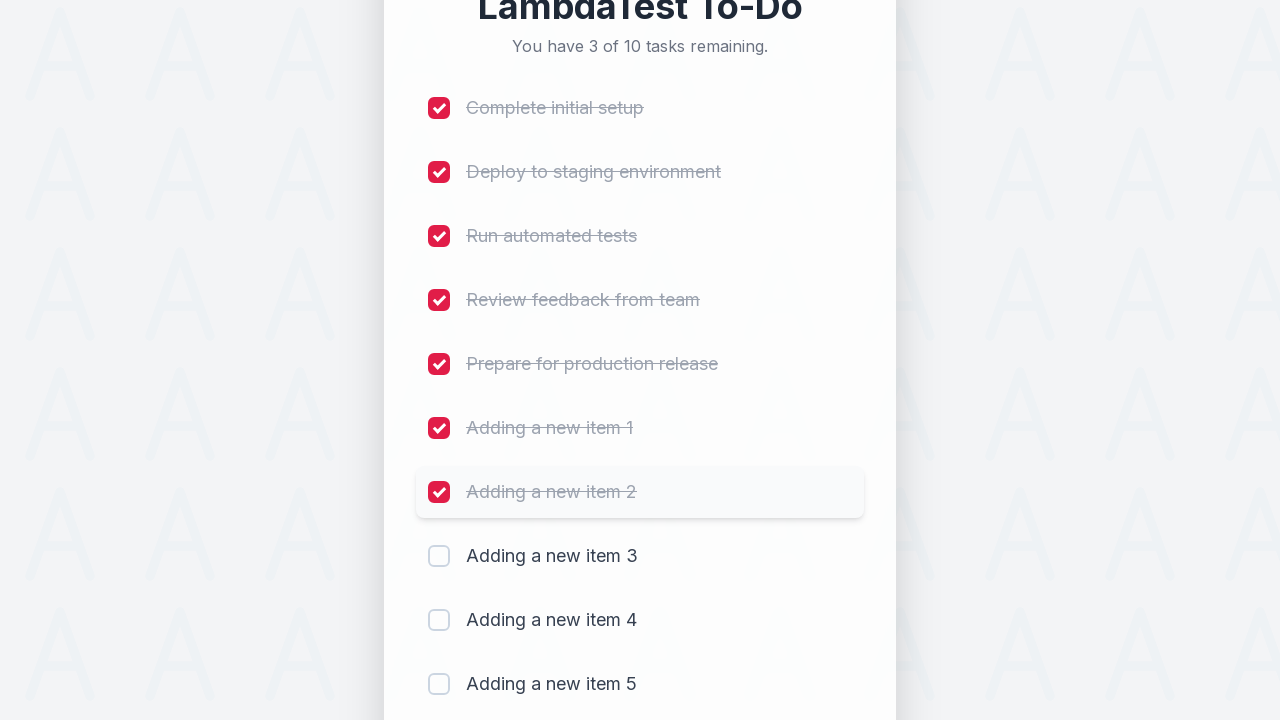

Clicked checkbox 8 to mark item as completed at (439, 556) on (//input[@type='checkbox'])[8]
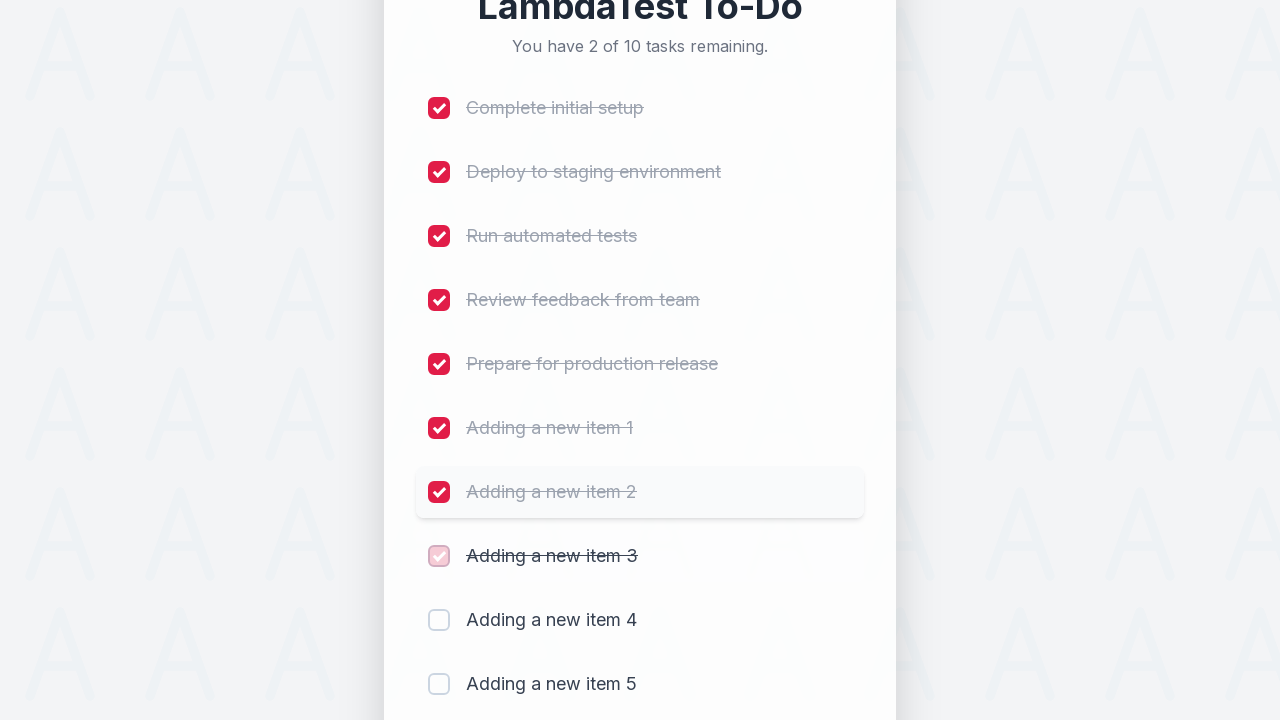

Waited 300ms after marking item 8 as completed
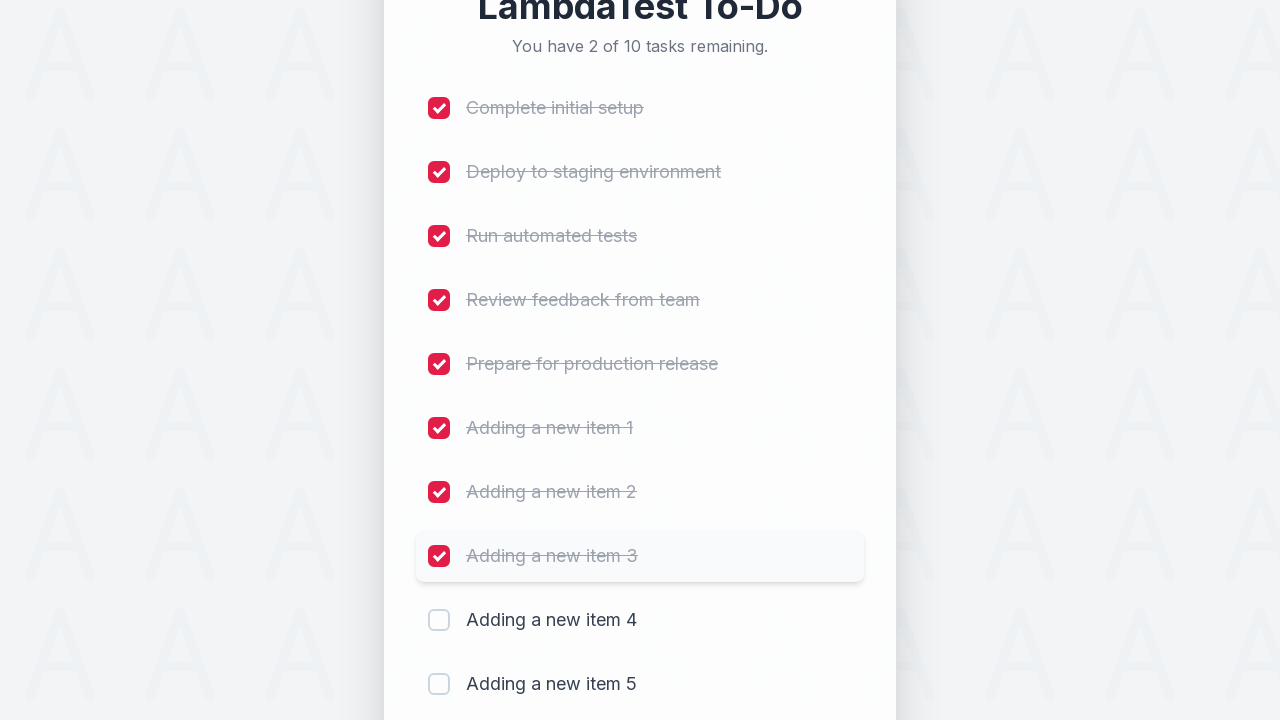

Clicked checkbox 9 to mark item as completed at (439, 620) on (//input[@type='checkbox'])[9]
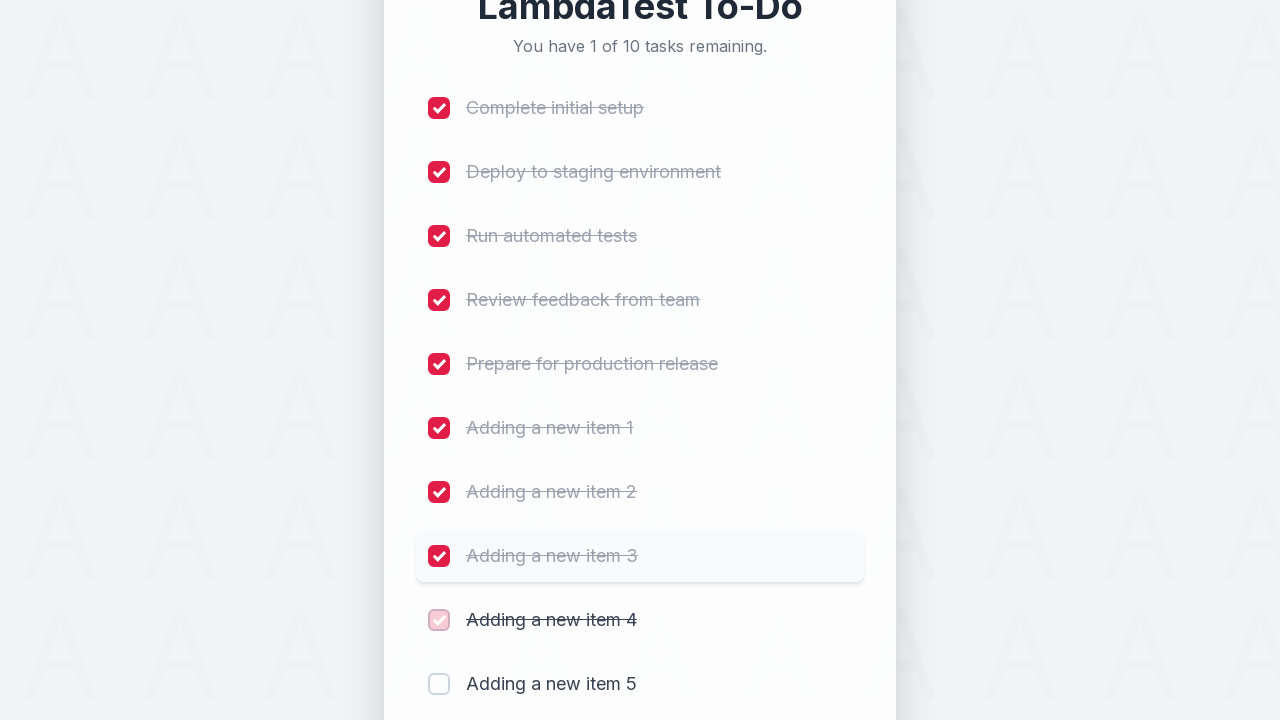

Waited 300ms after marking item 9 as completed
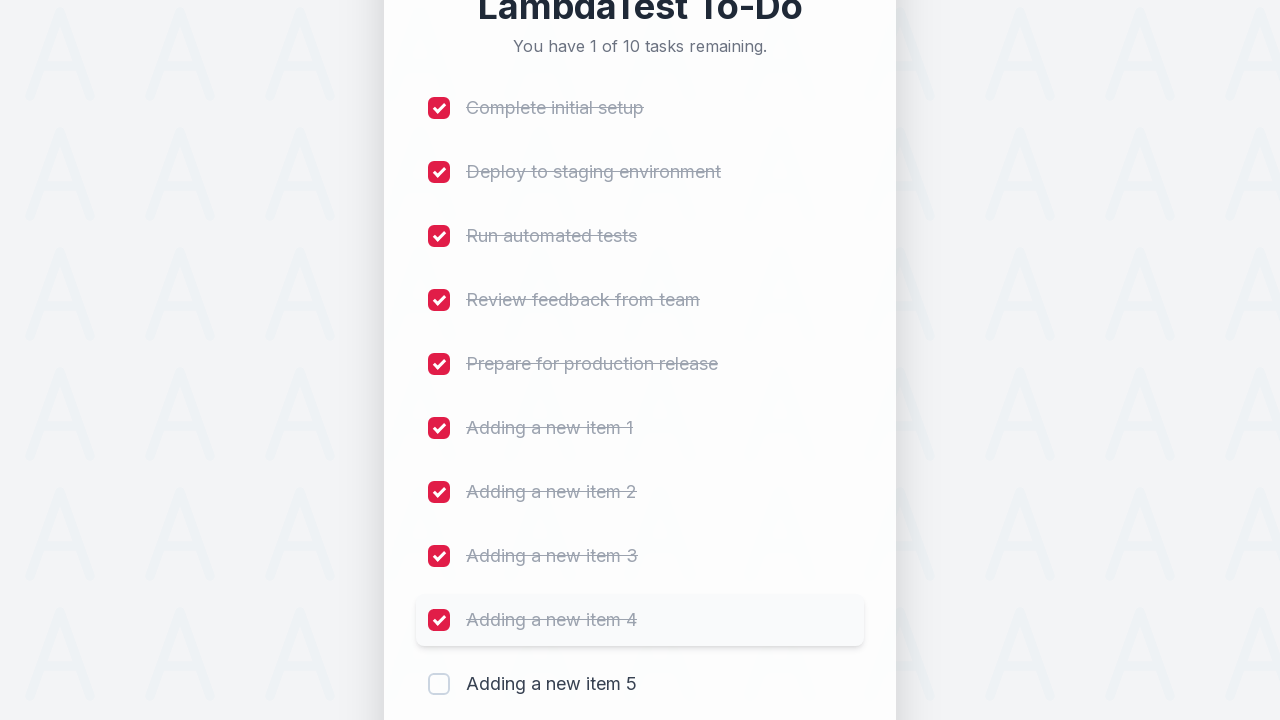

Clicked checkbox 10 to mark the final item as completed at (439, 684) on (//input[@type='checkbox'])[10]
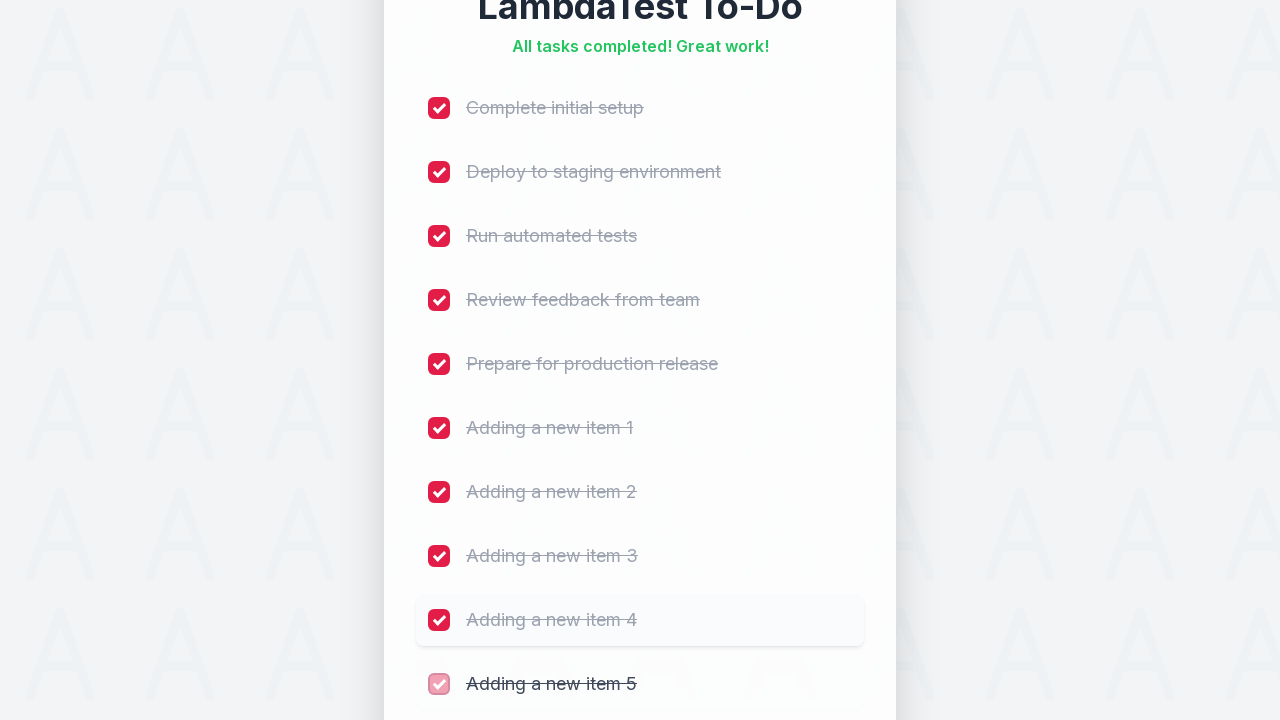

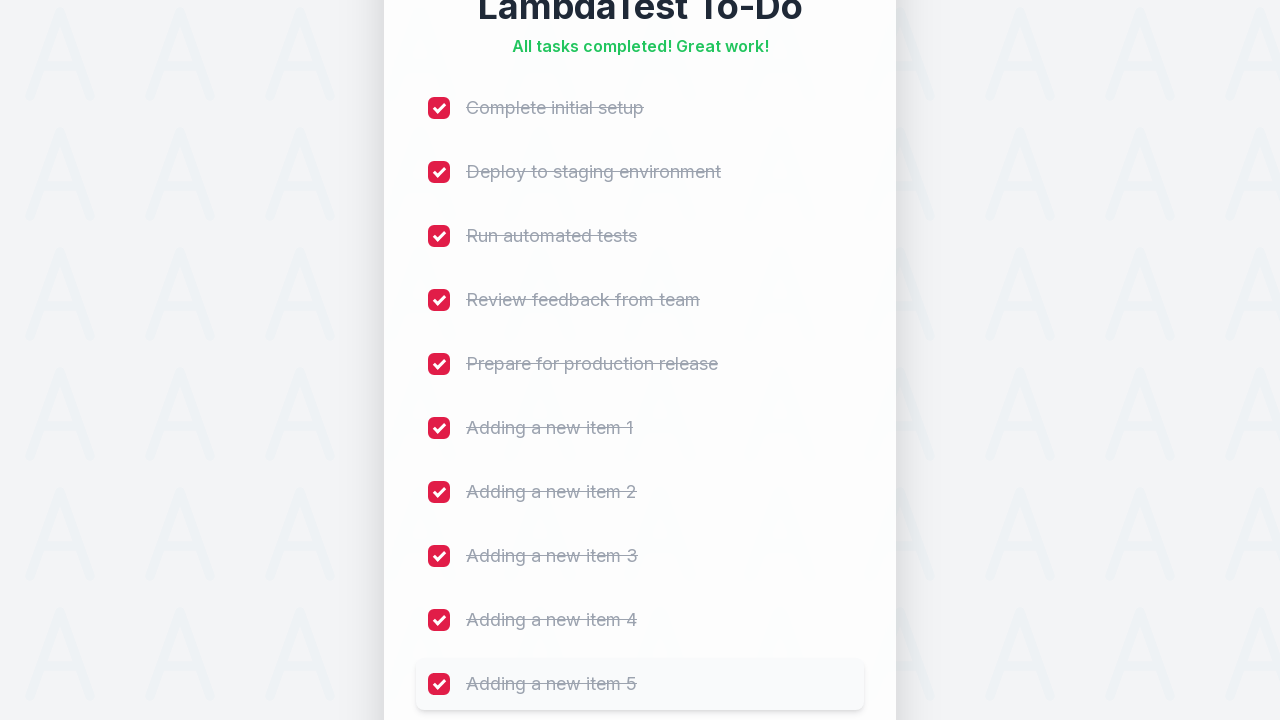